Tests right-click (context click) functionality on multiple navigation links on the Selenium website homepage, including About, Downloads, Documentation, Projects, Support, Blog, and Language selector links.

Starting URL: https://www.selenium.dev/

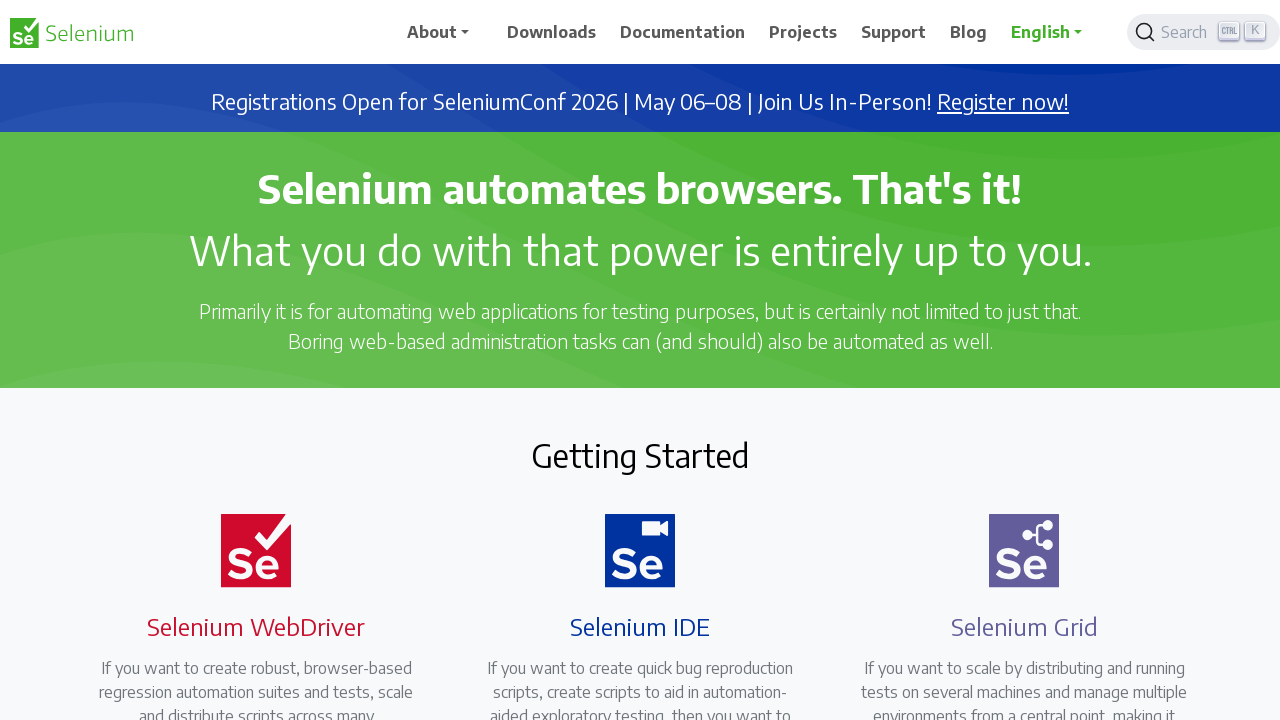

Set viewport size to 1920x1080
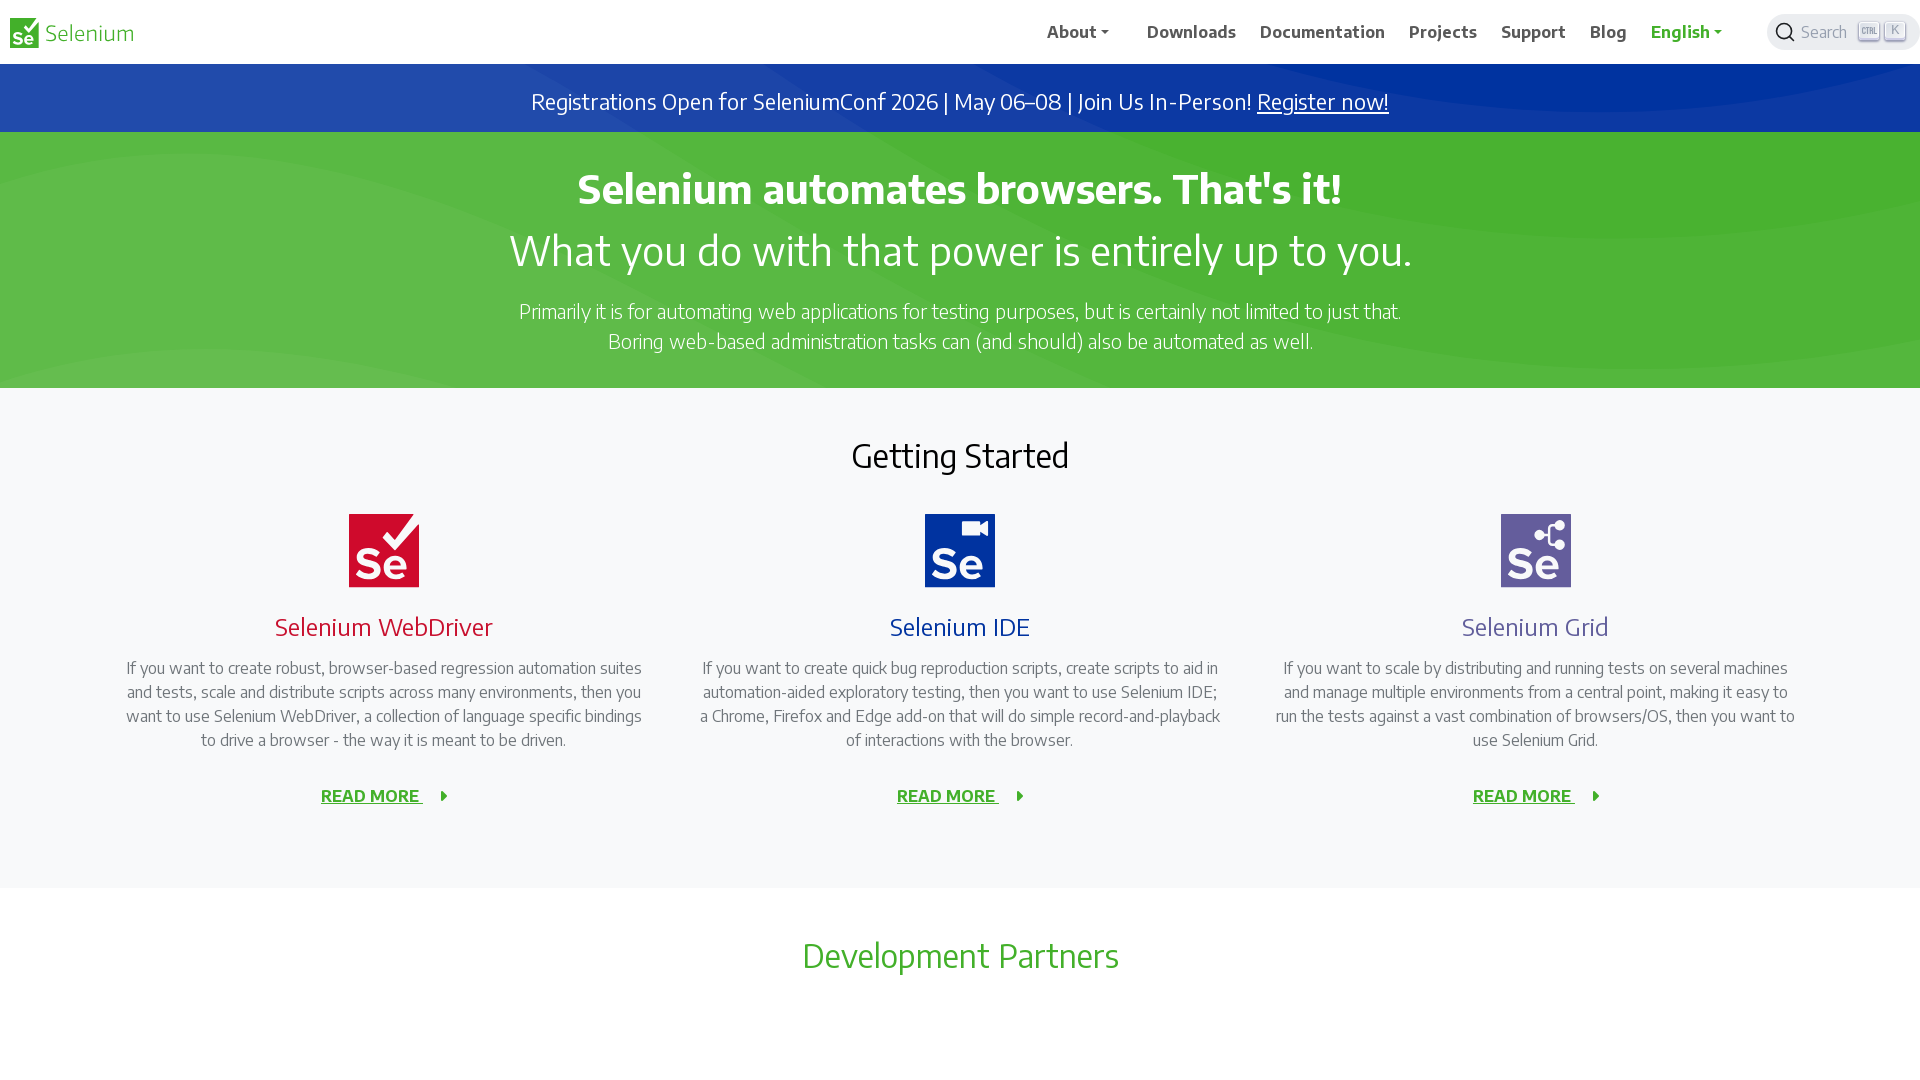

Page loaded with domcontentloaded state
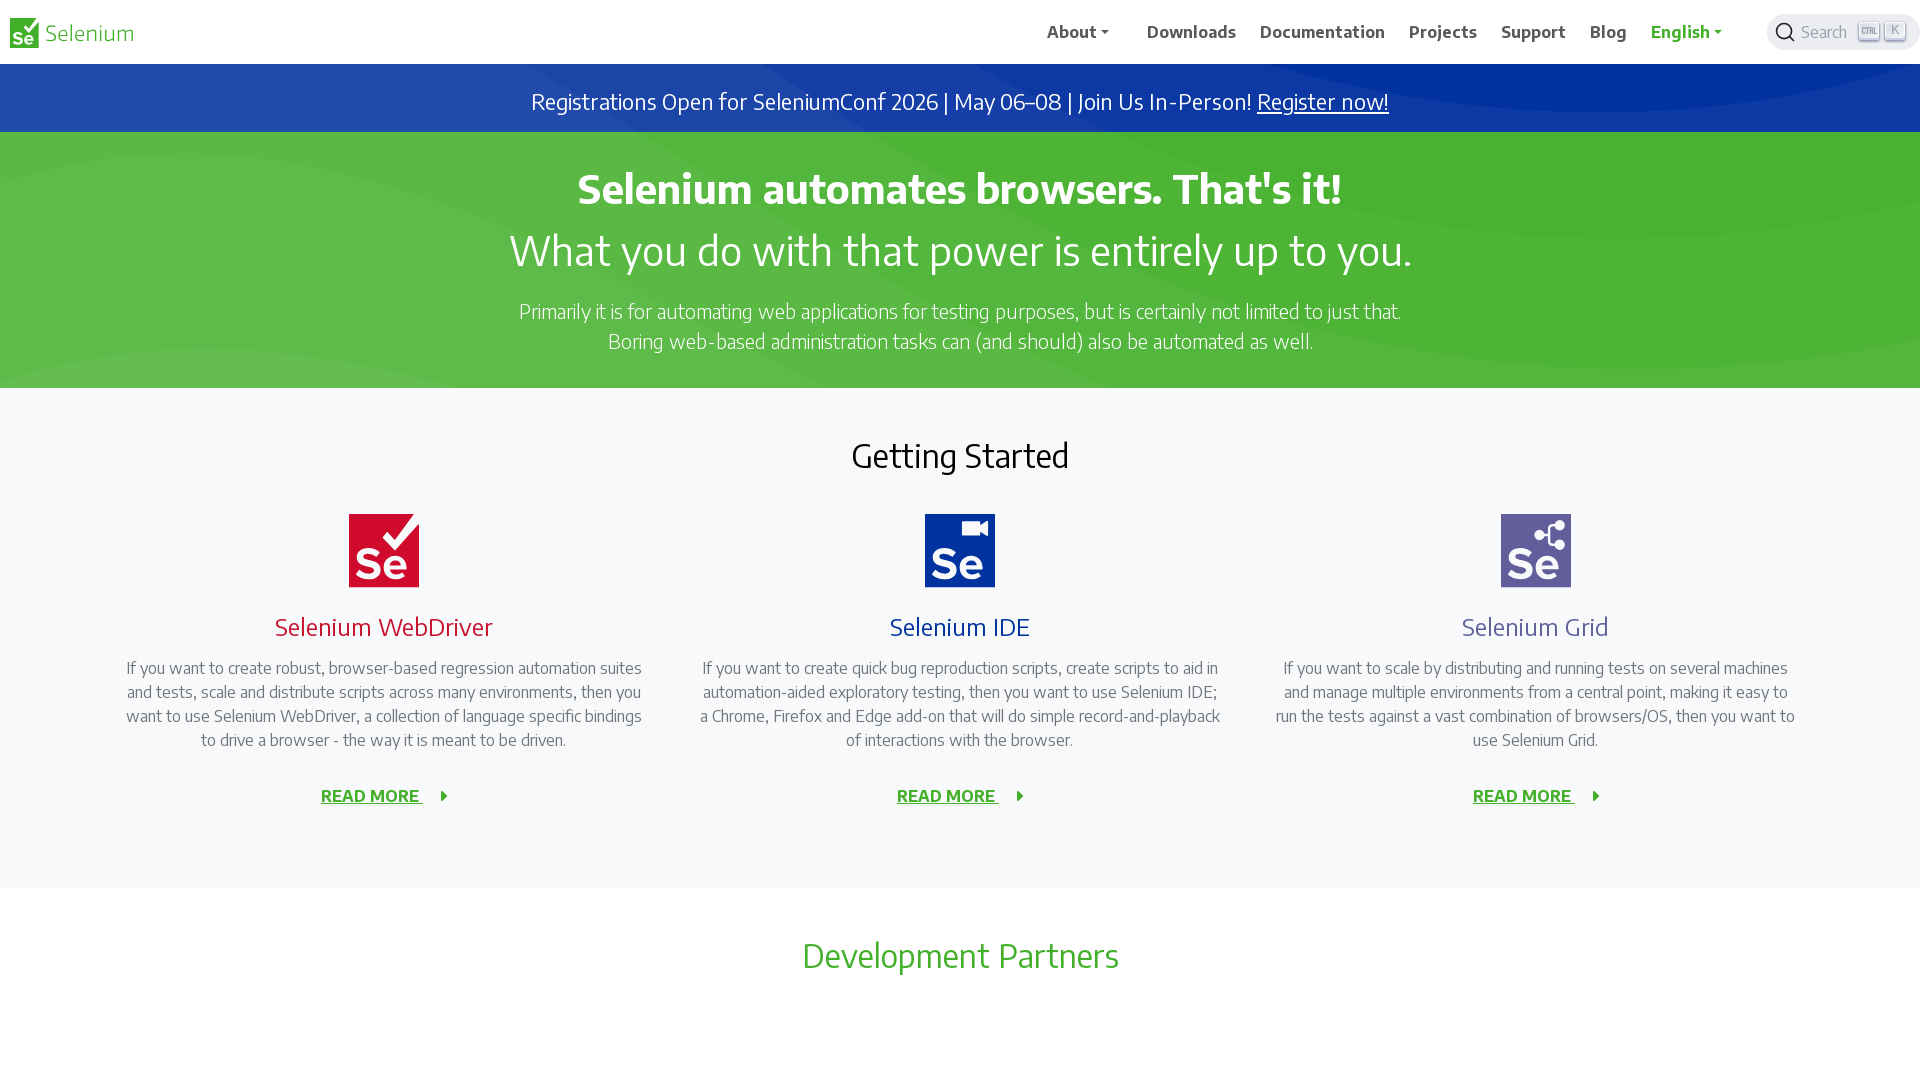

Right-clicked on navigation link: //a[.='About'] at (1085, 32) on //a[.='About']
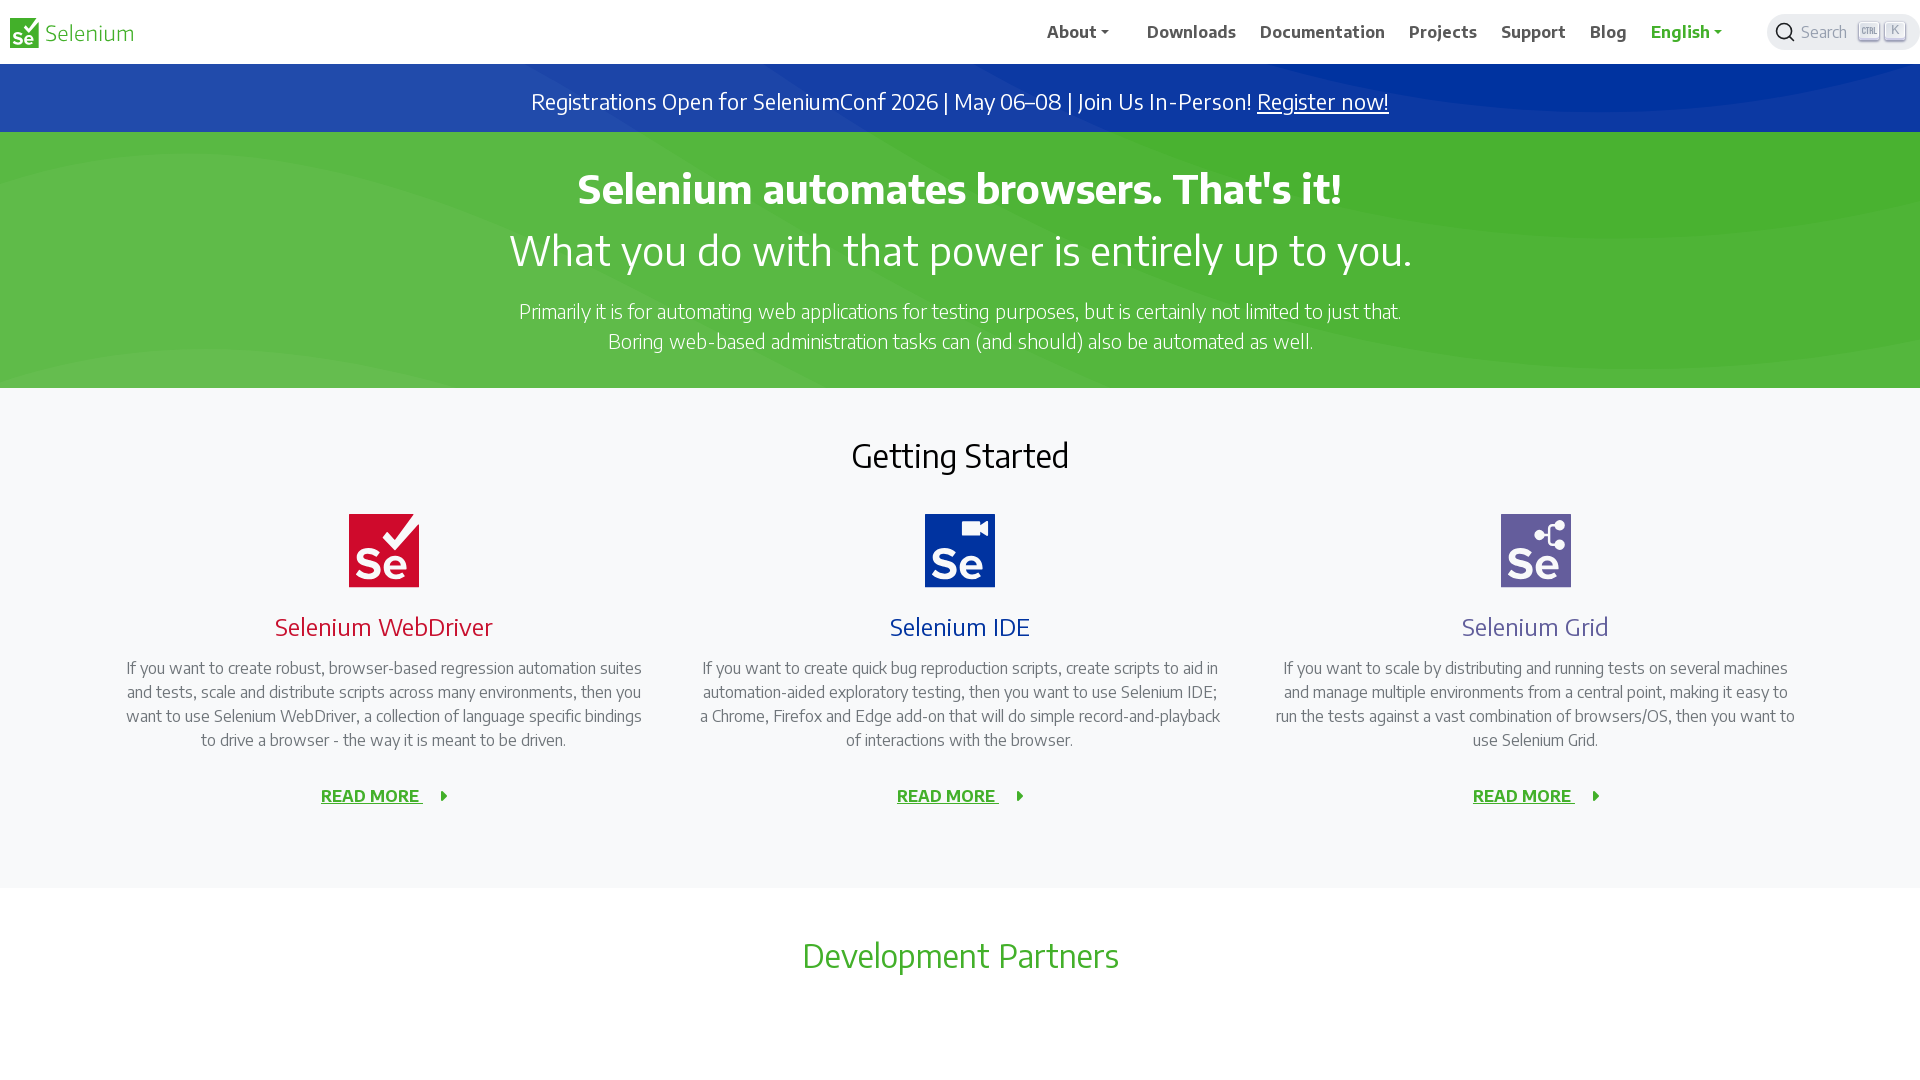

Waited 500ms for context menu to appear
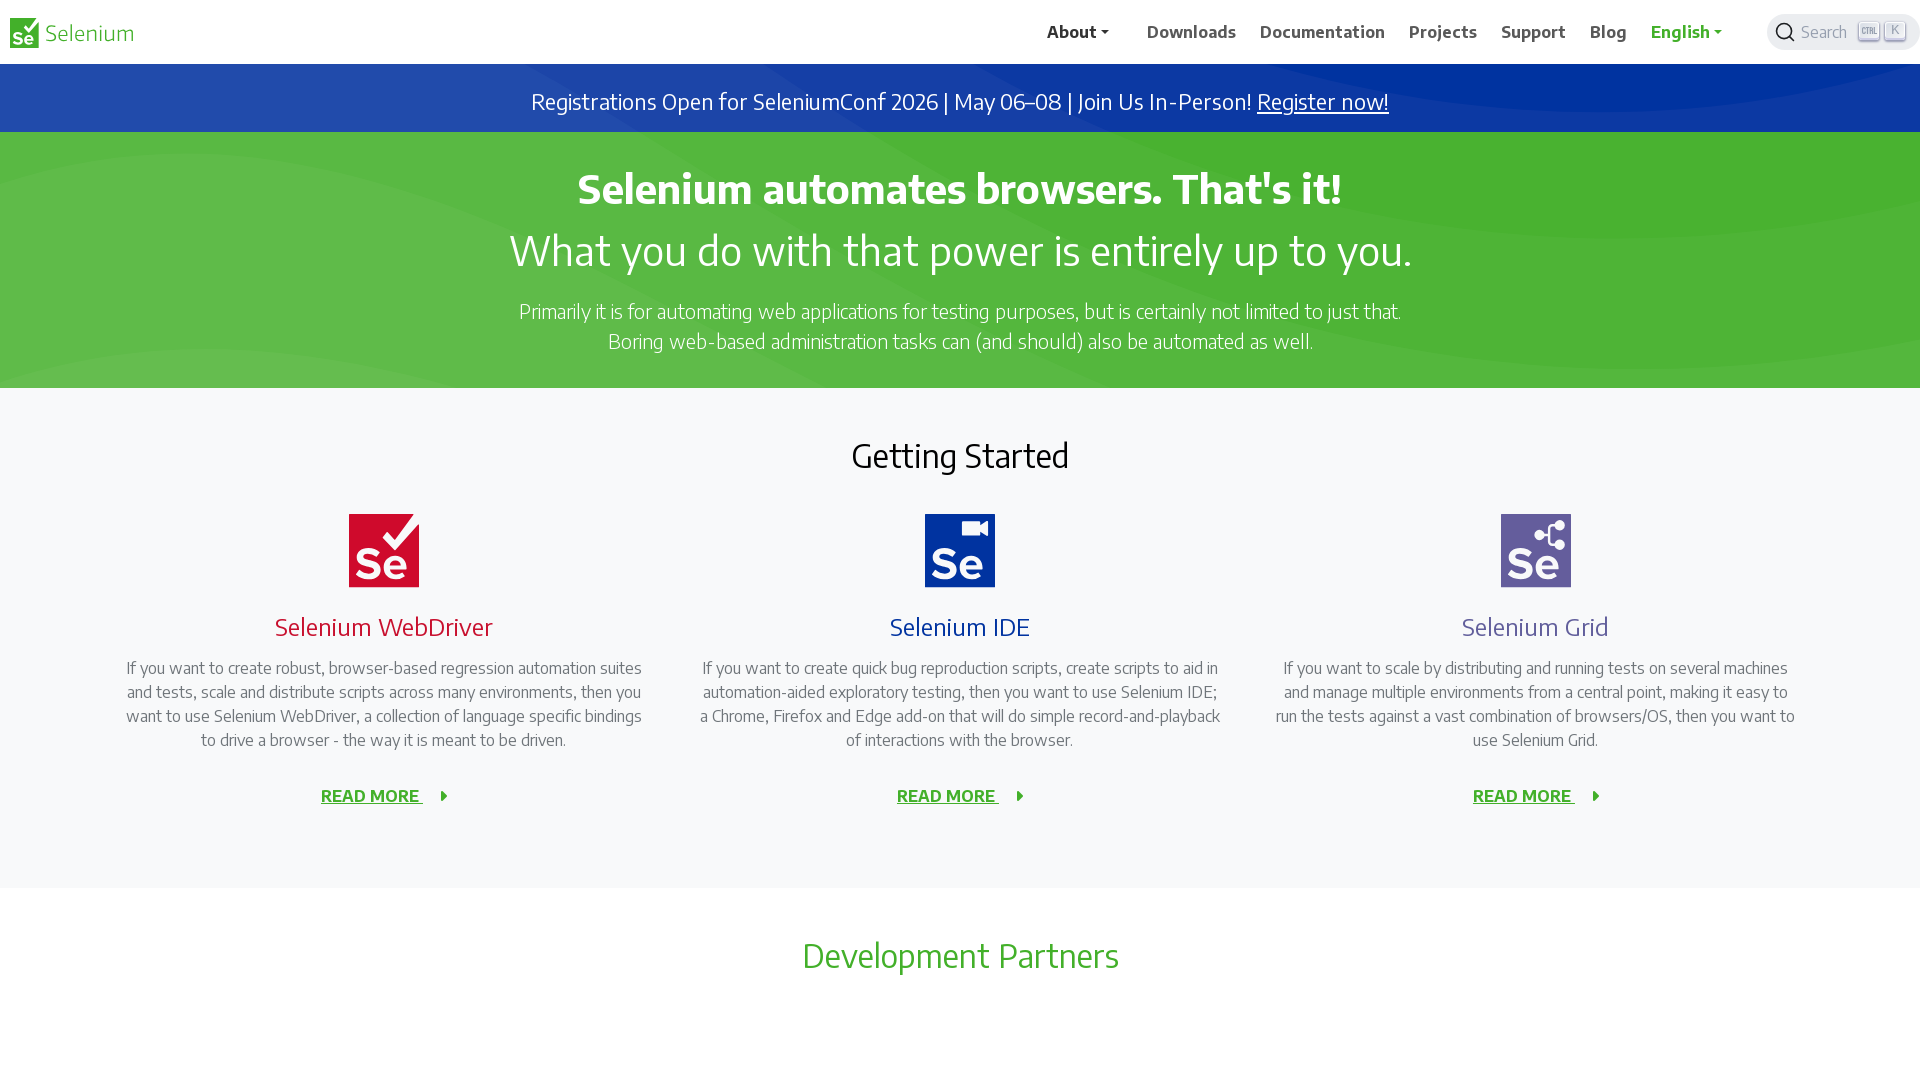

Pressed Escape to close context menu
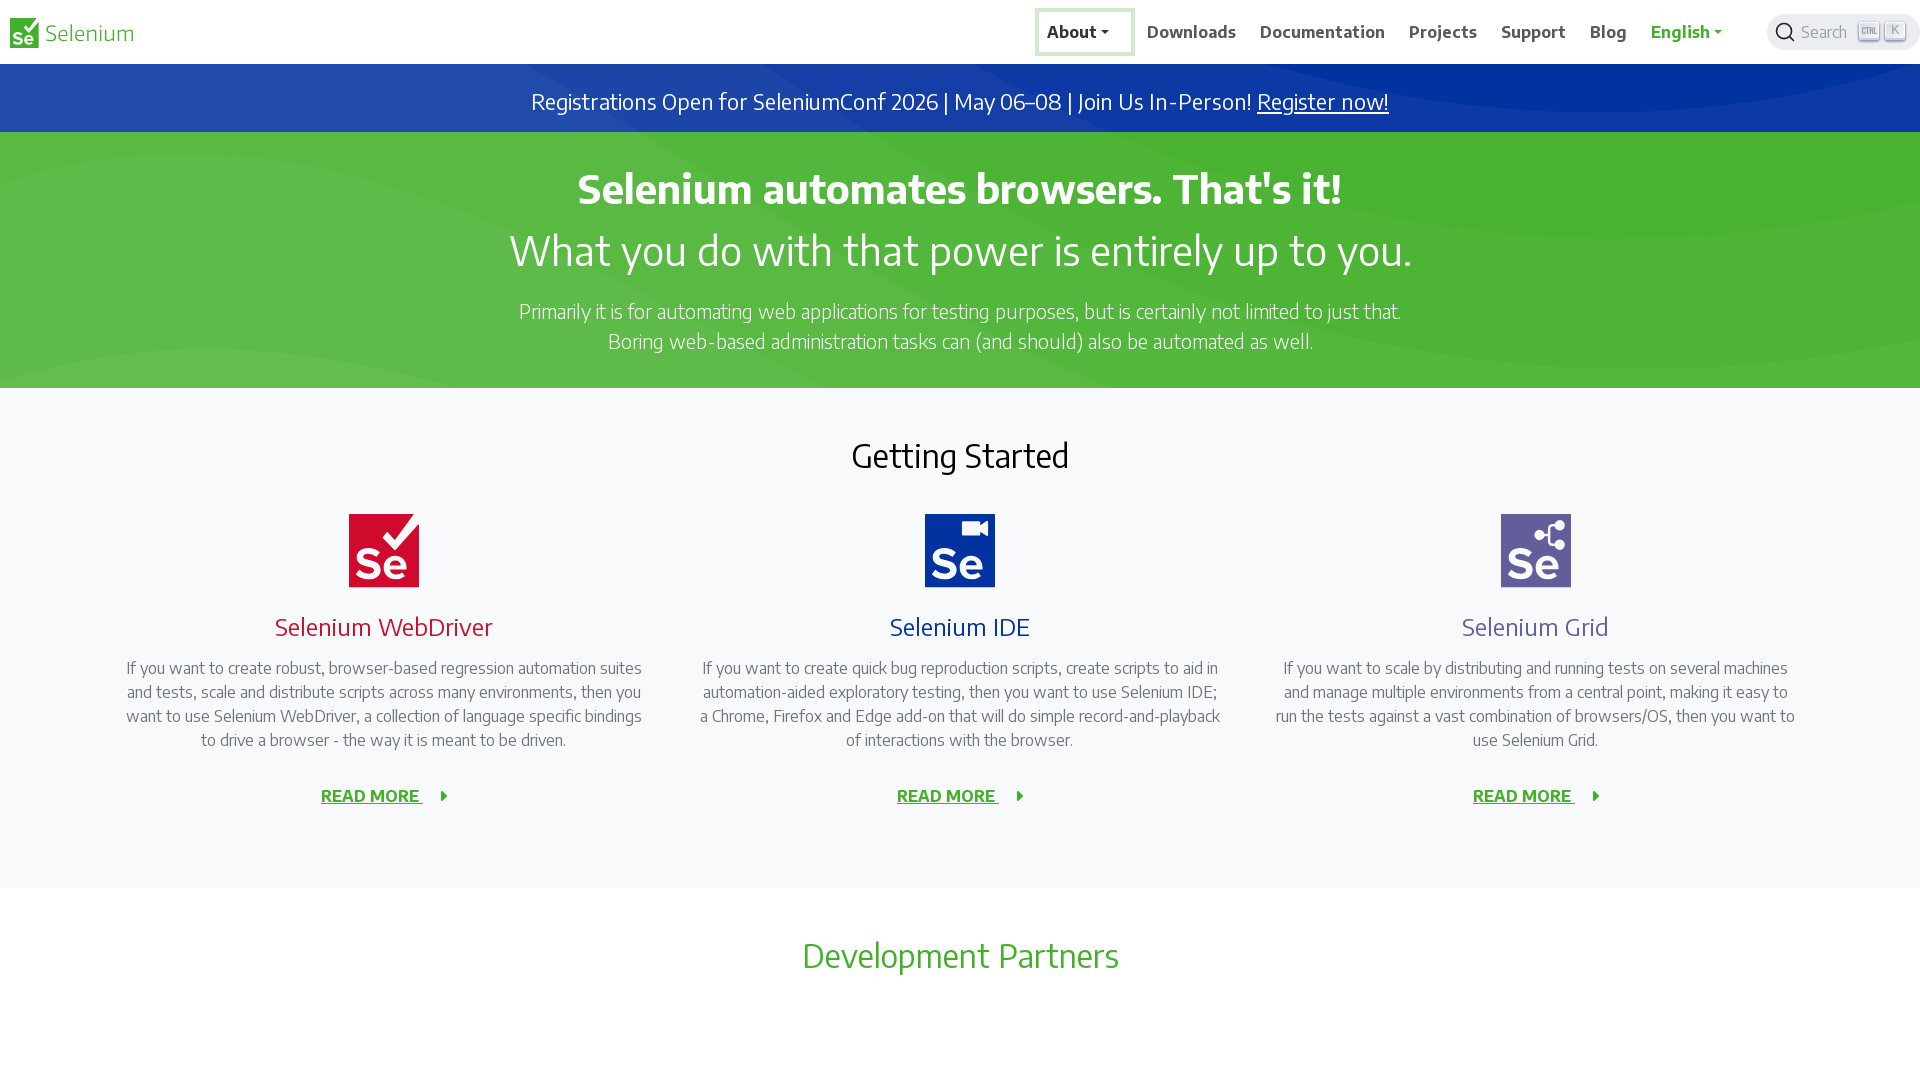

Waited 500ms before next right-click
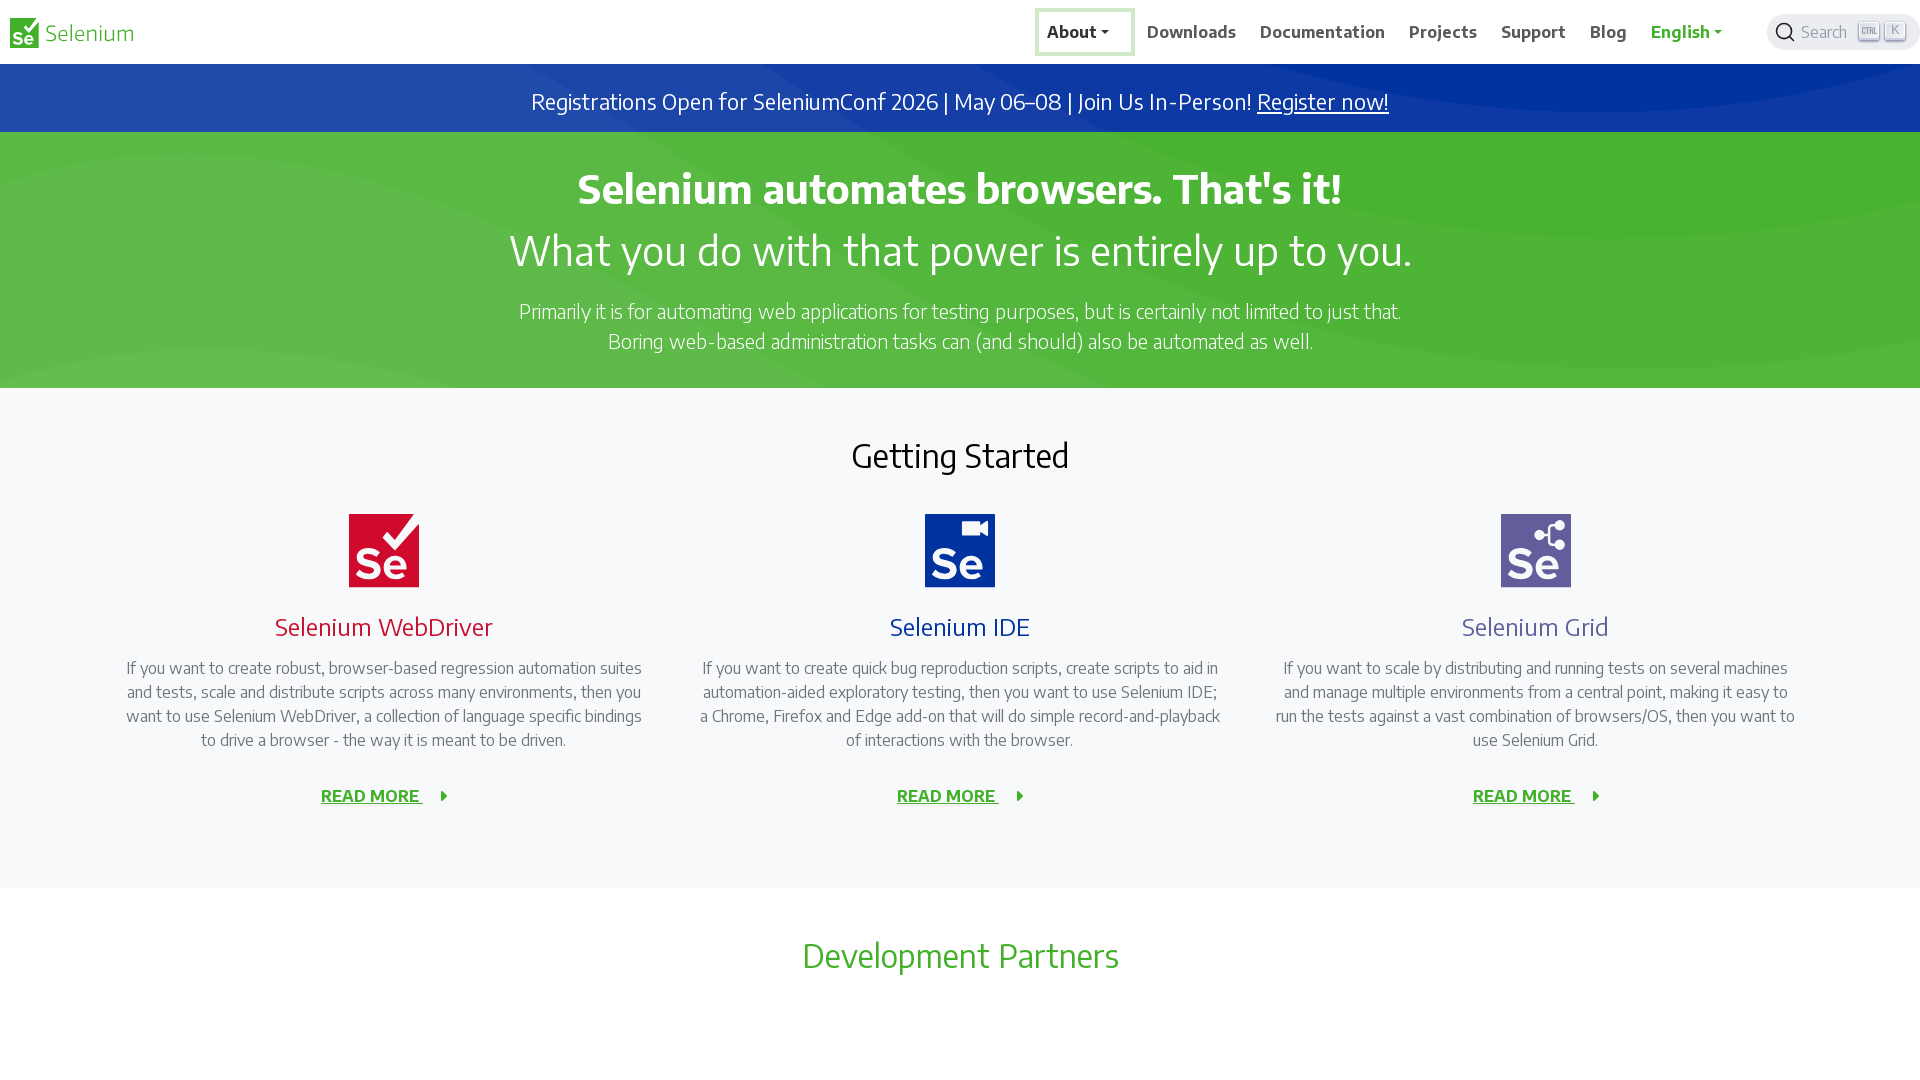

Right-clicked on navigation link: //a[.='Downloads'] at (1192, 32) on //a[.='Downloads']
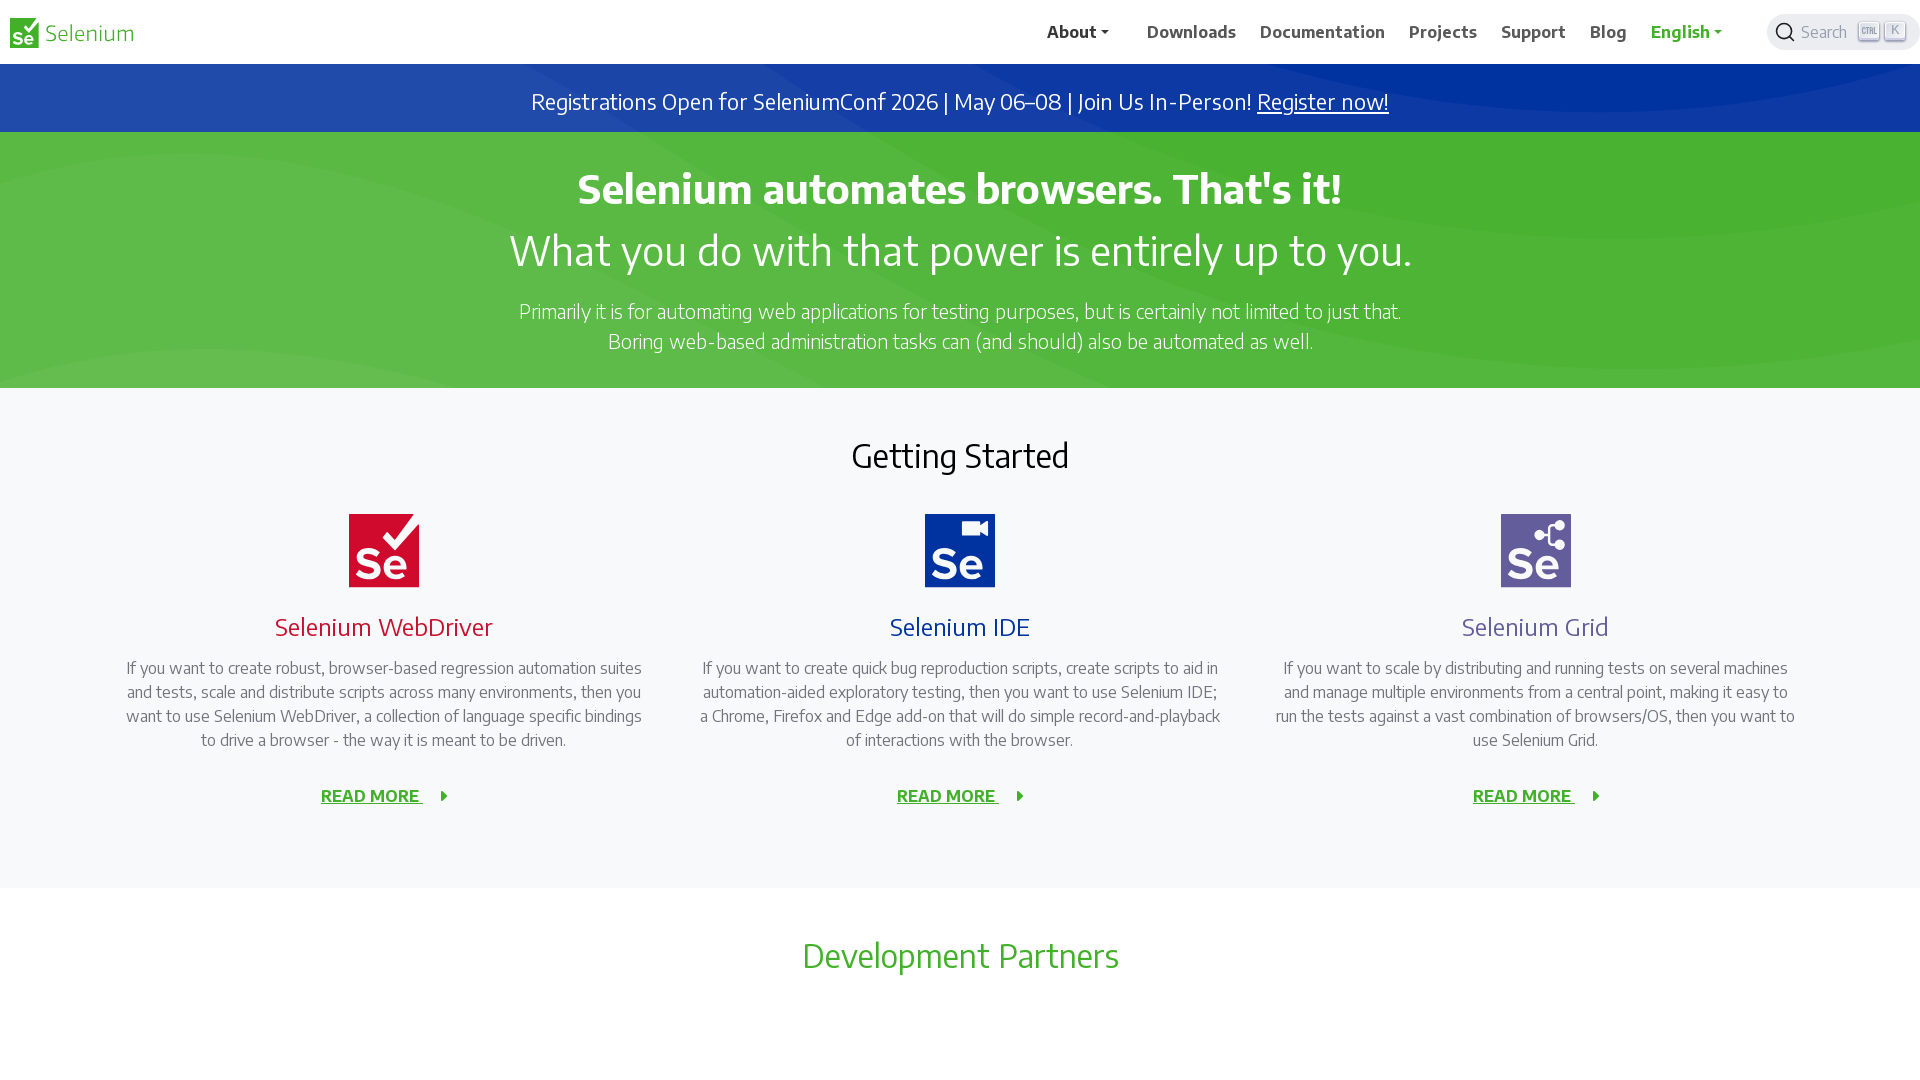

Waited 500ms for context menu to appear
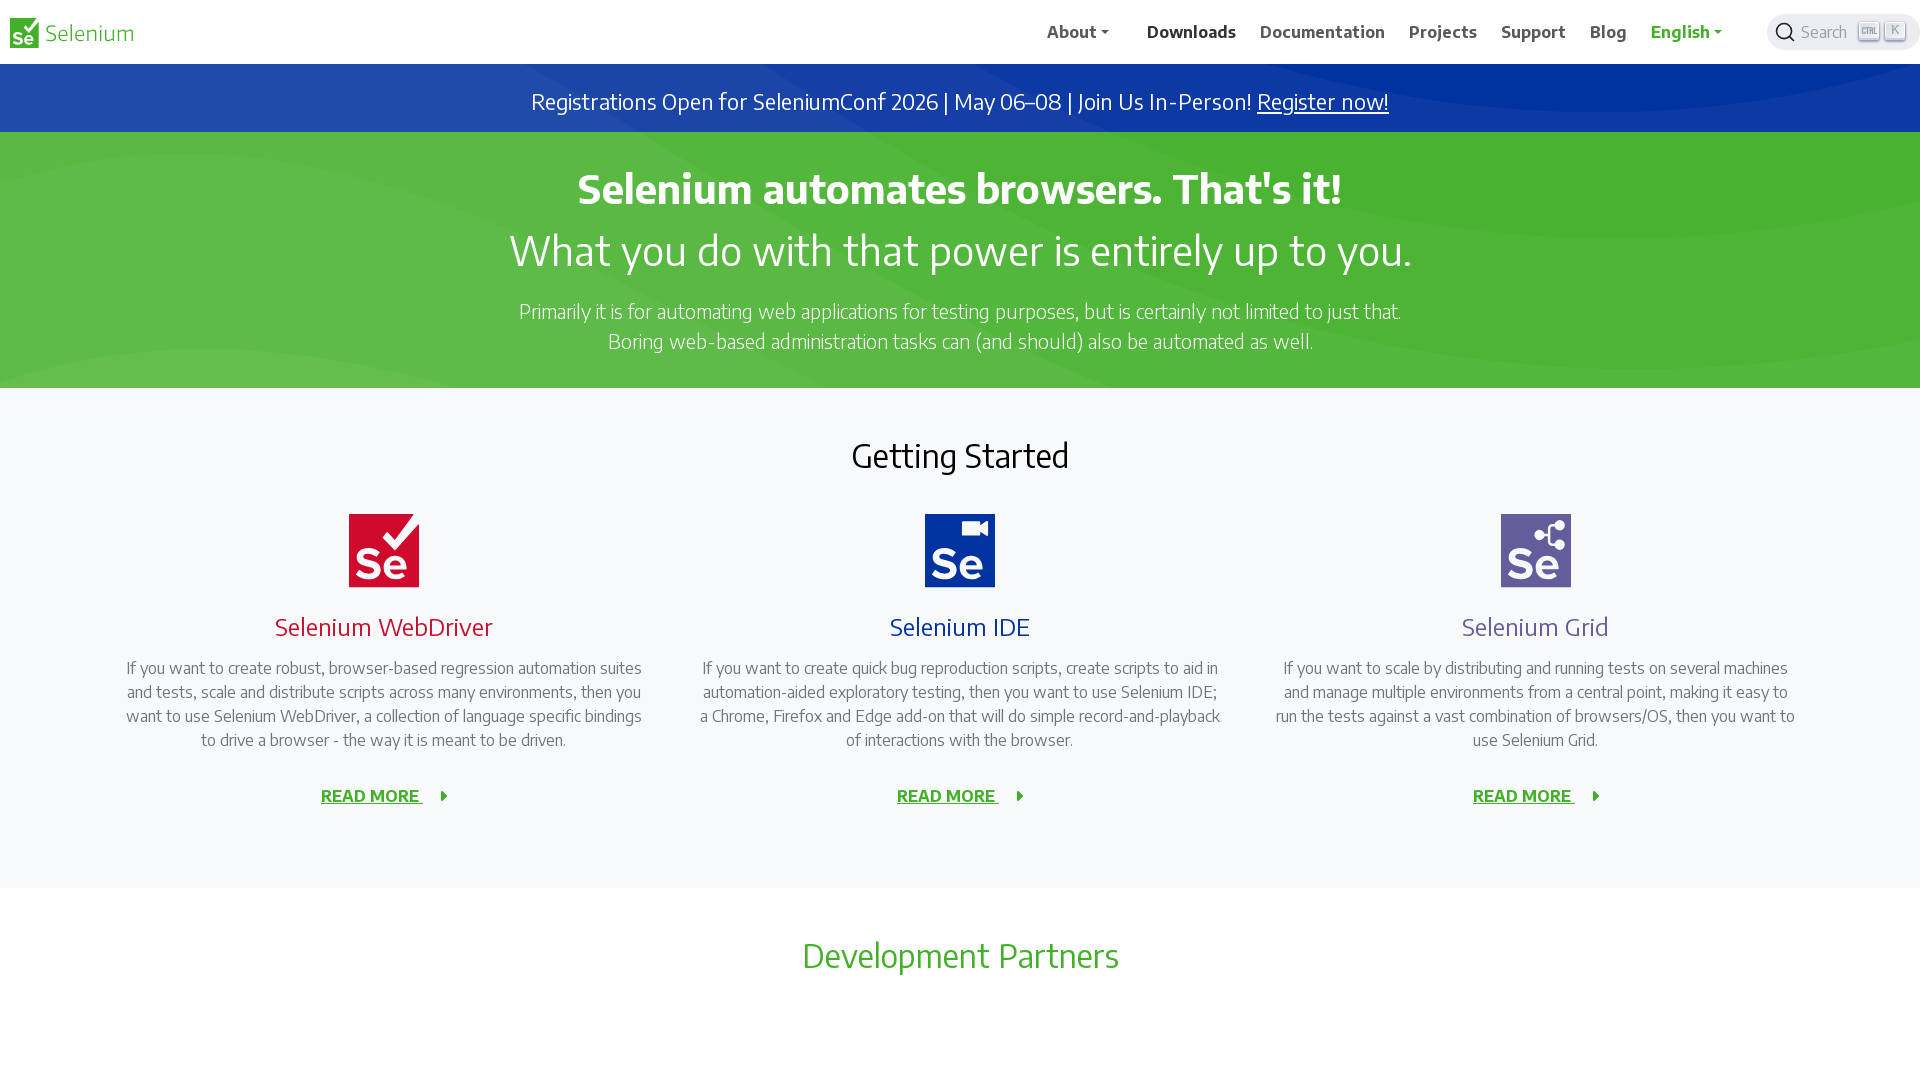

Pressed Escape to close context menu
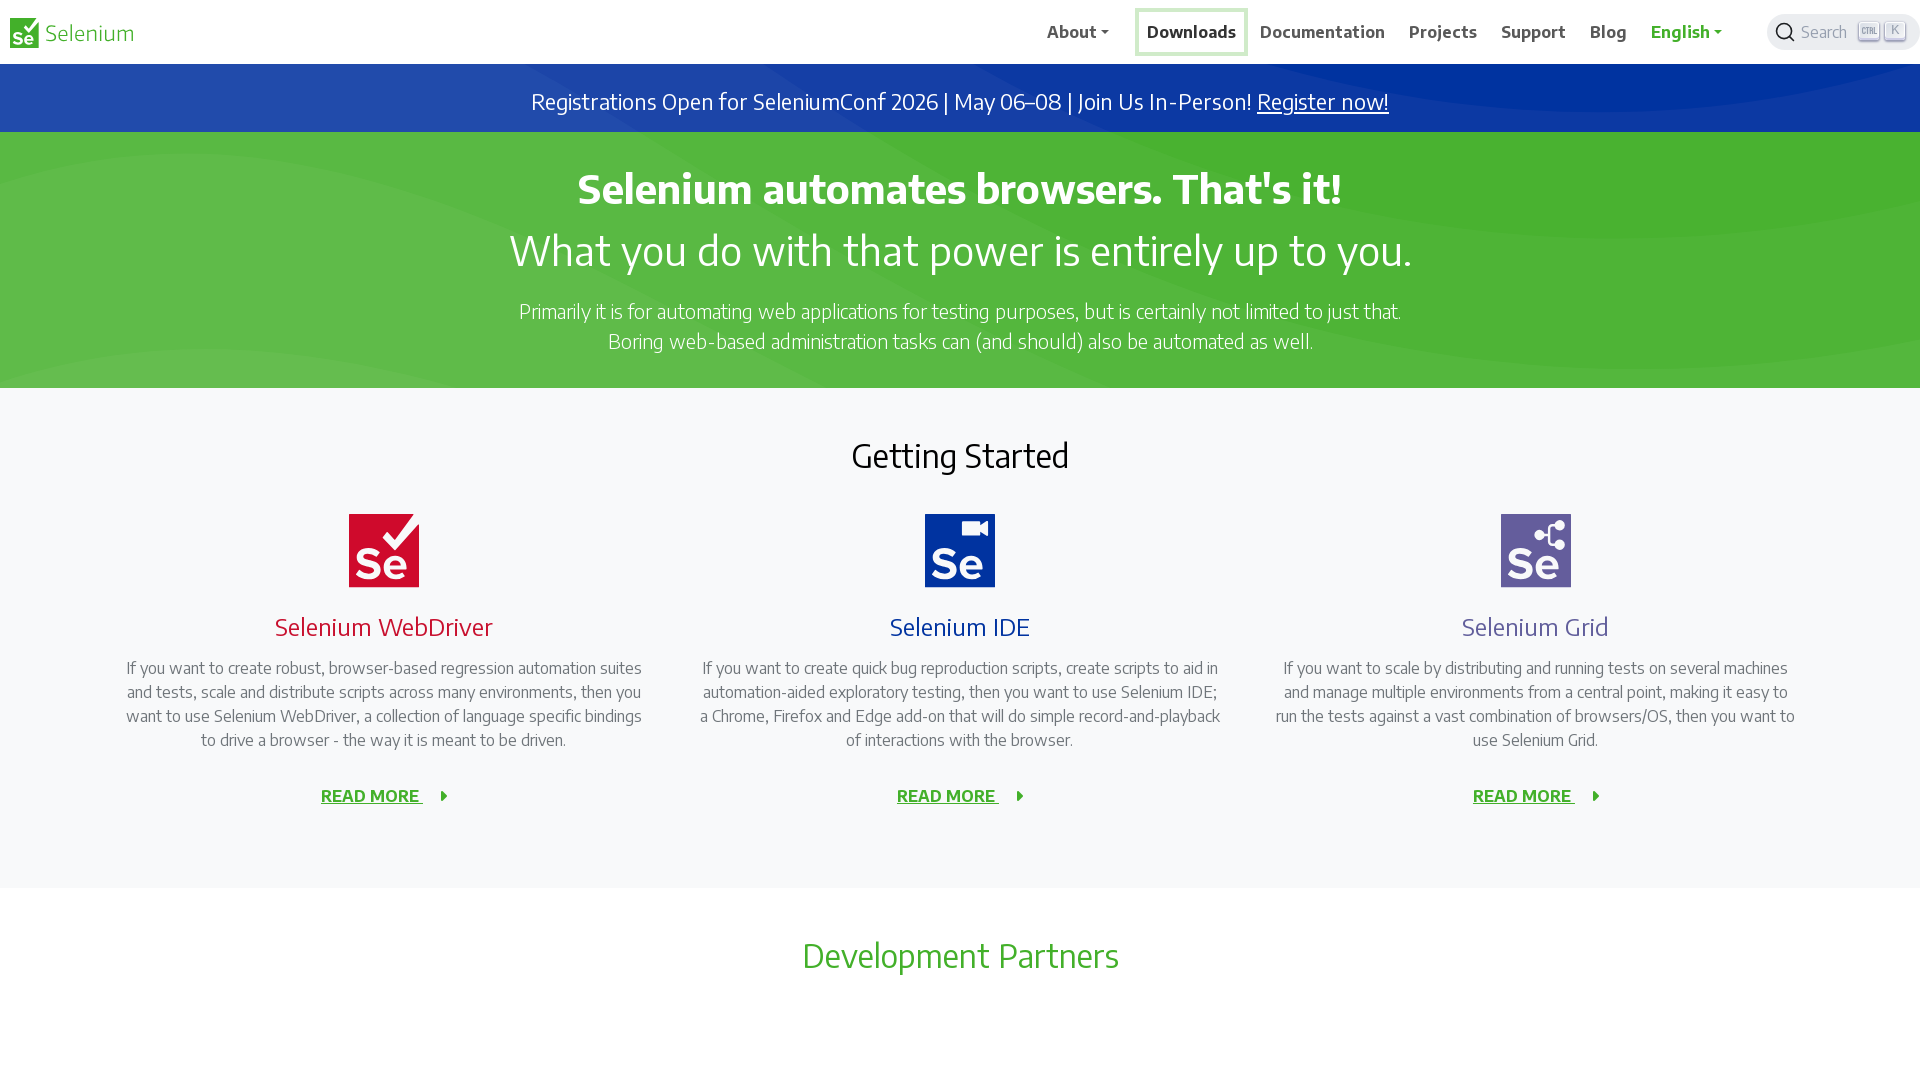

Waited 500ms before next right-click
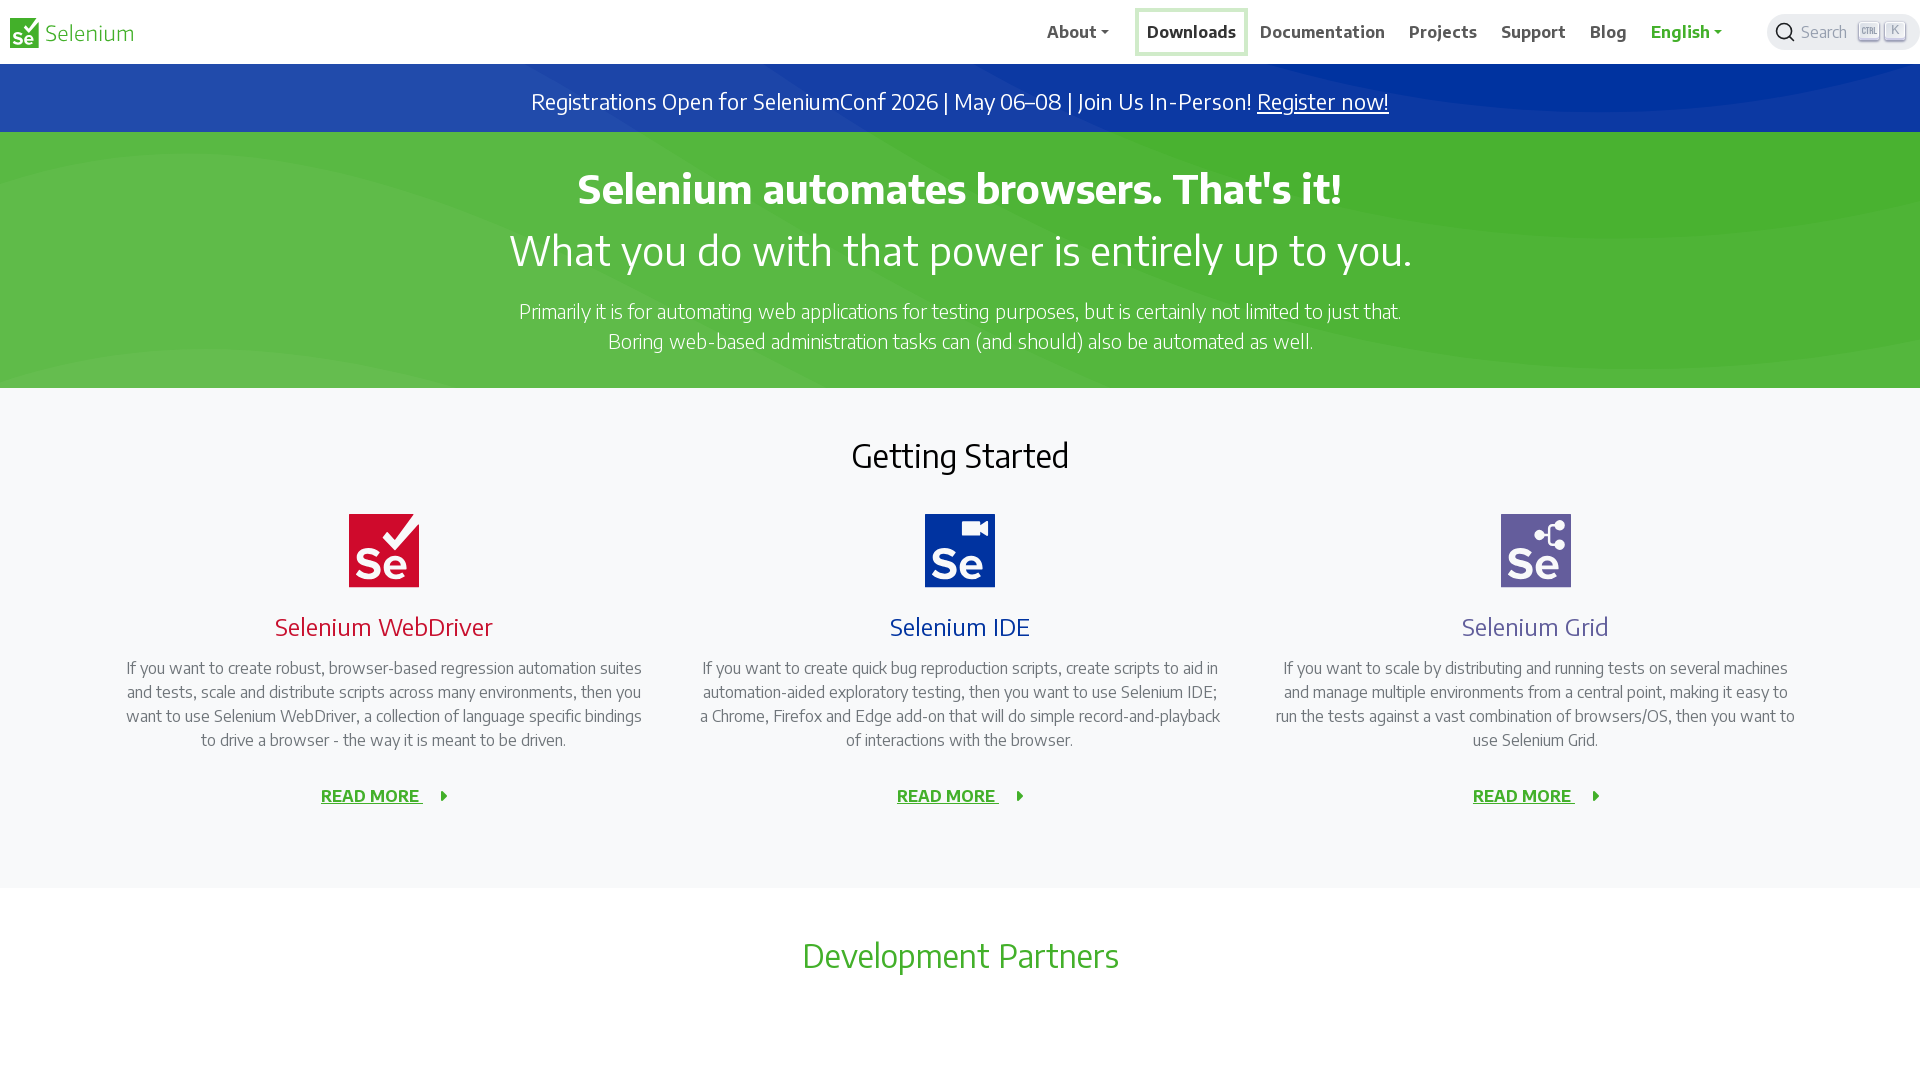

Right-clicked on navigation link: //a[.='Documentation'] at (1323, 32) on //a[.='Documentation']
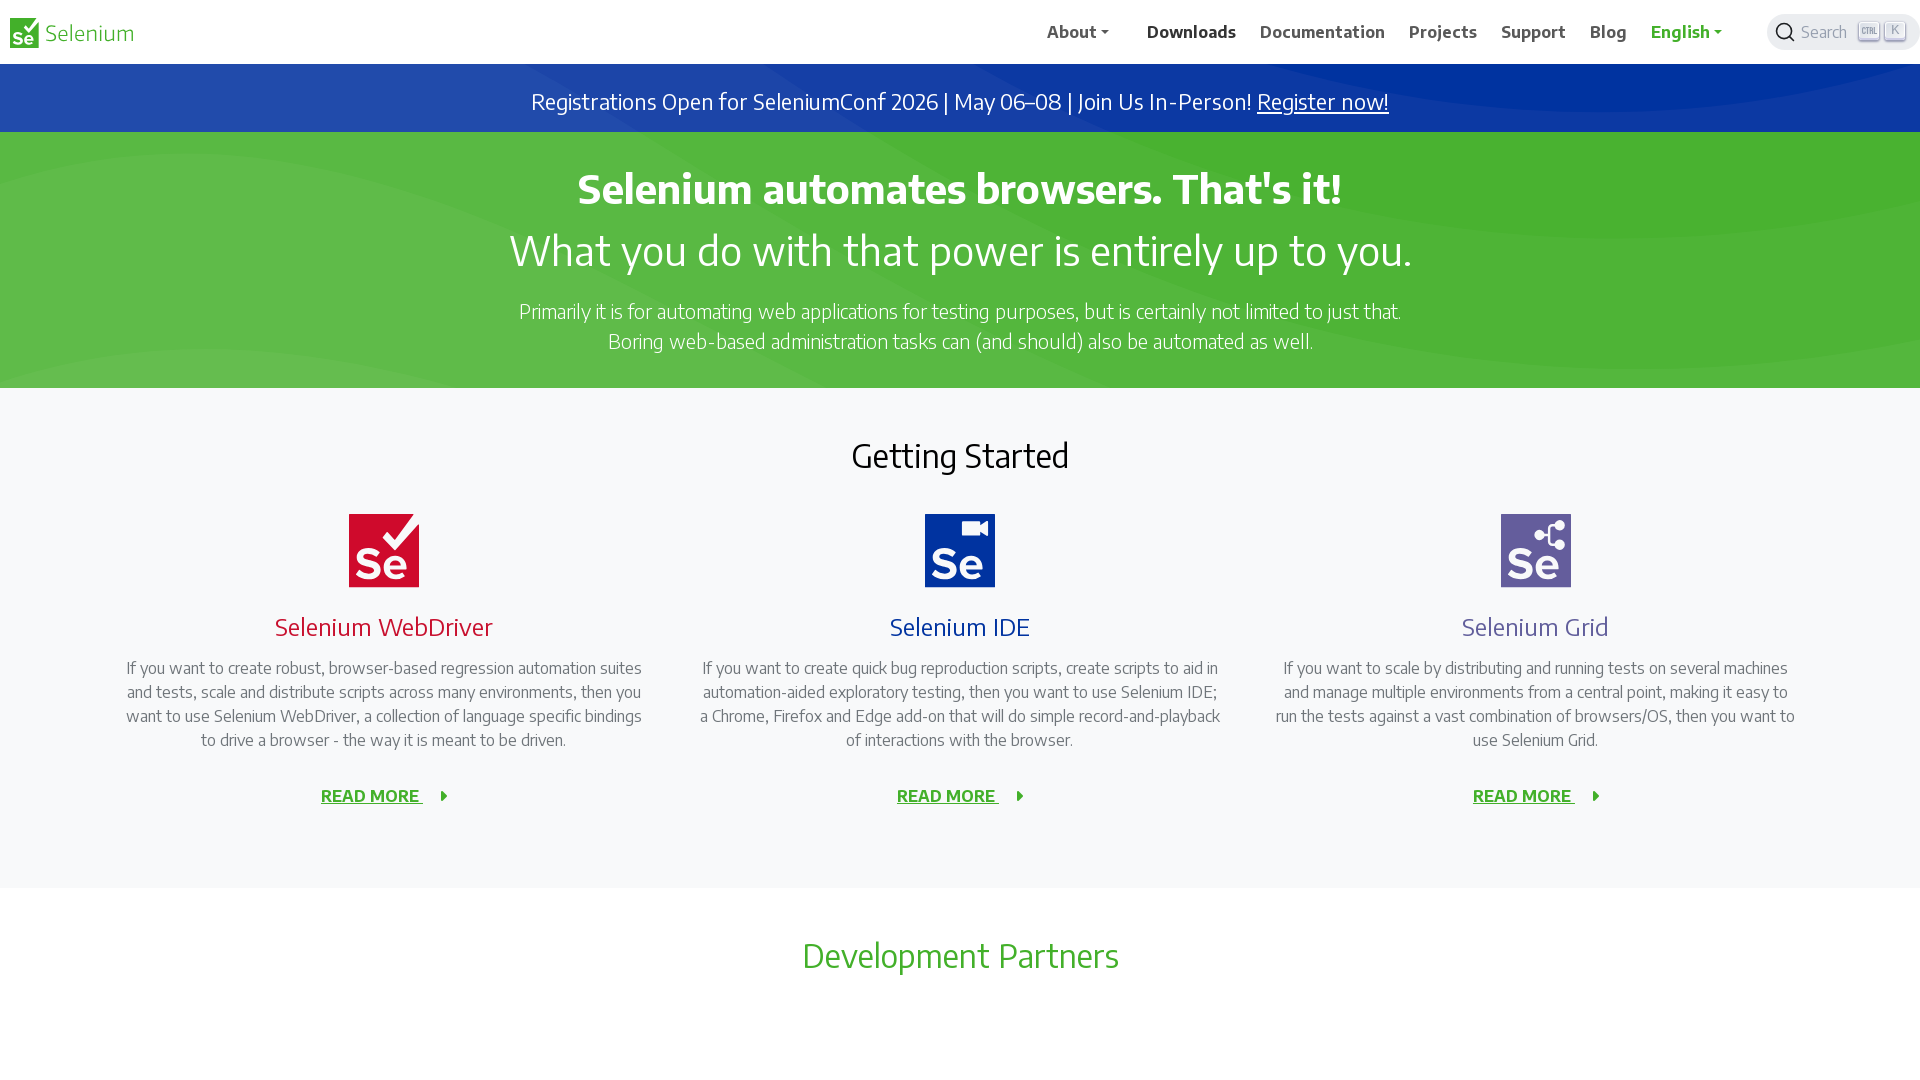

Waited 500ms for context menu to appear
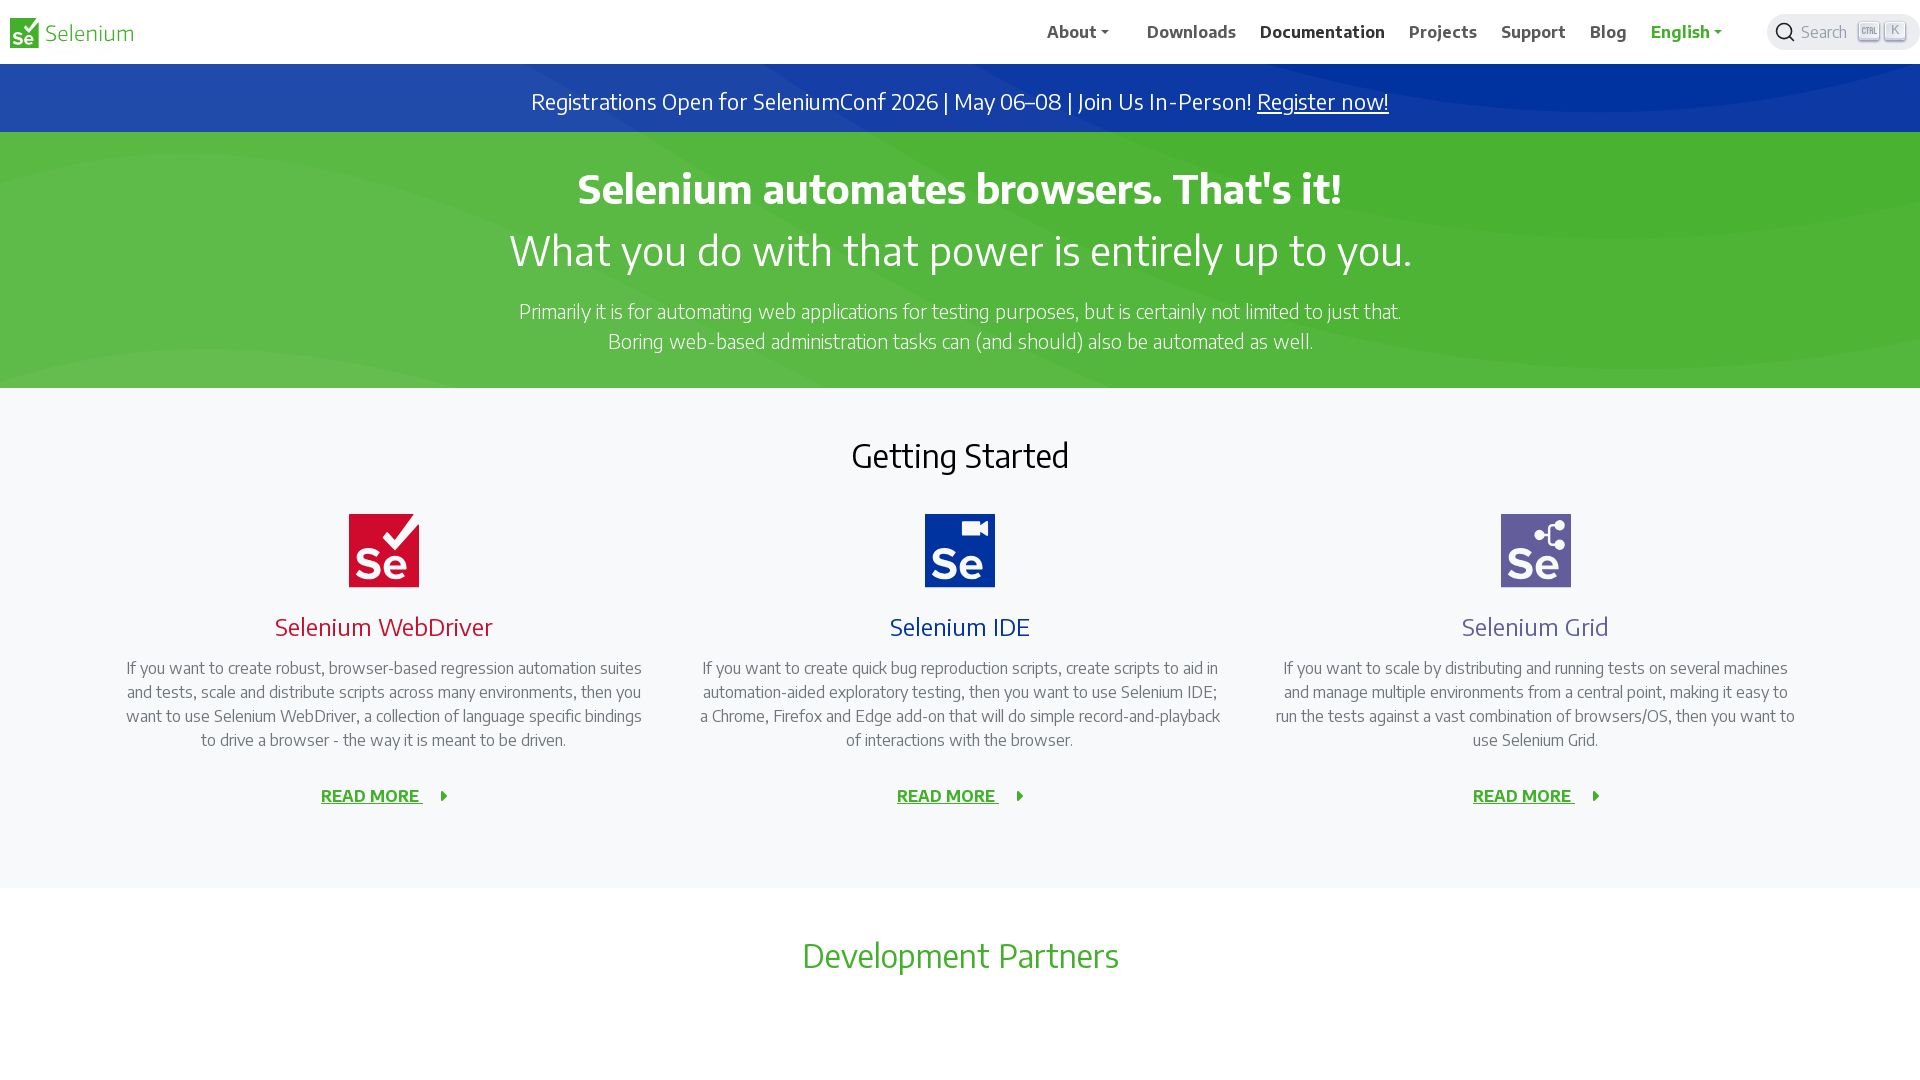

Pressed Escape to close context menu
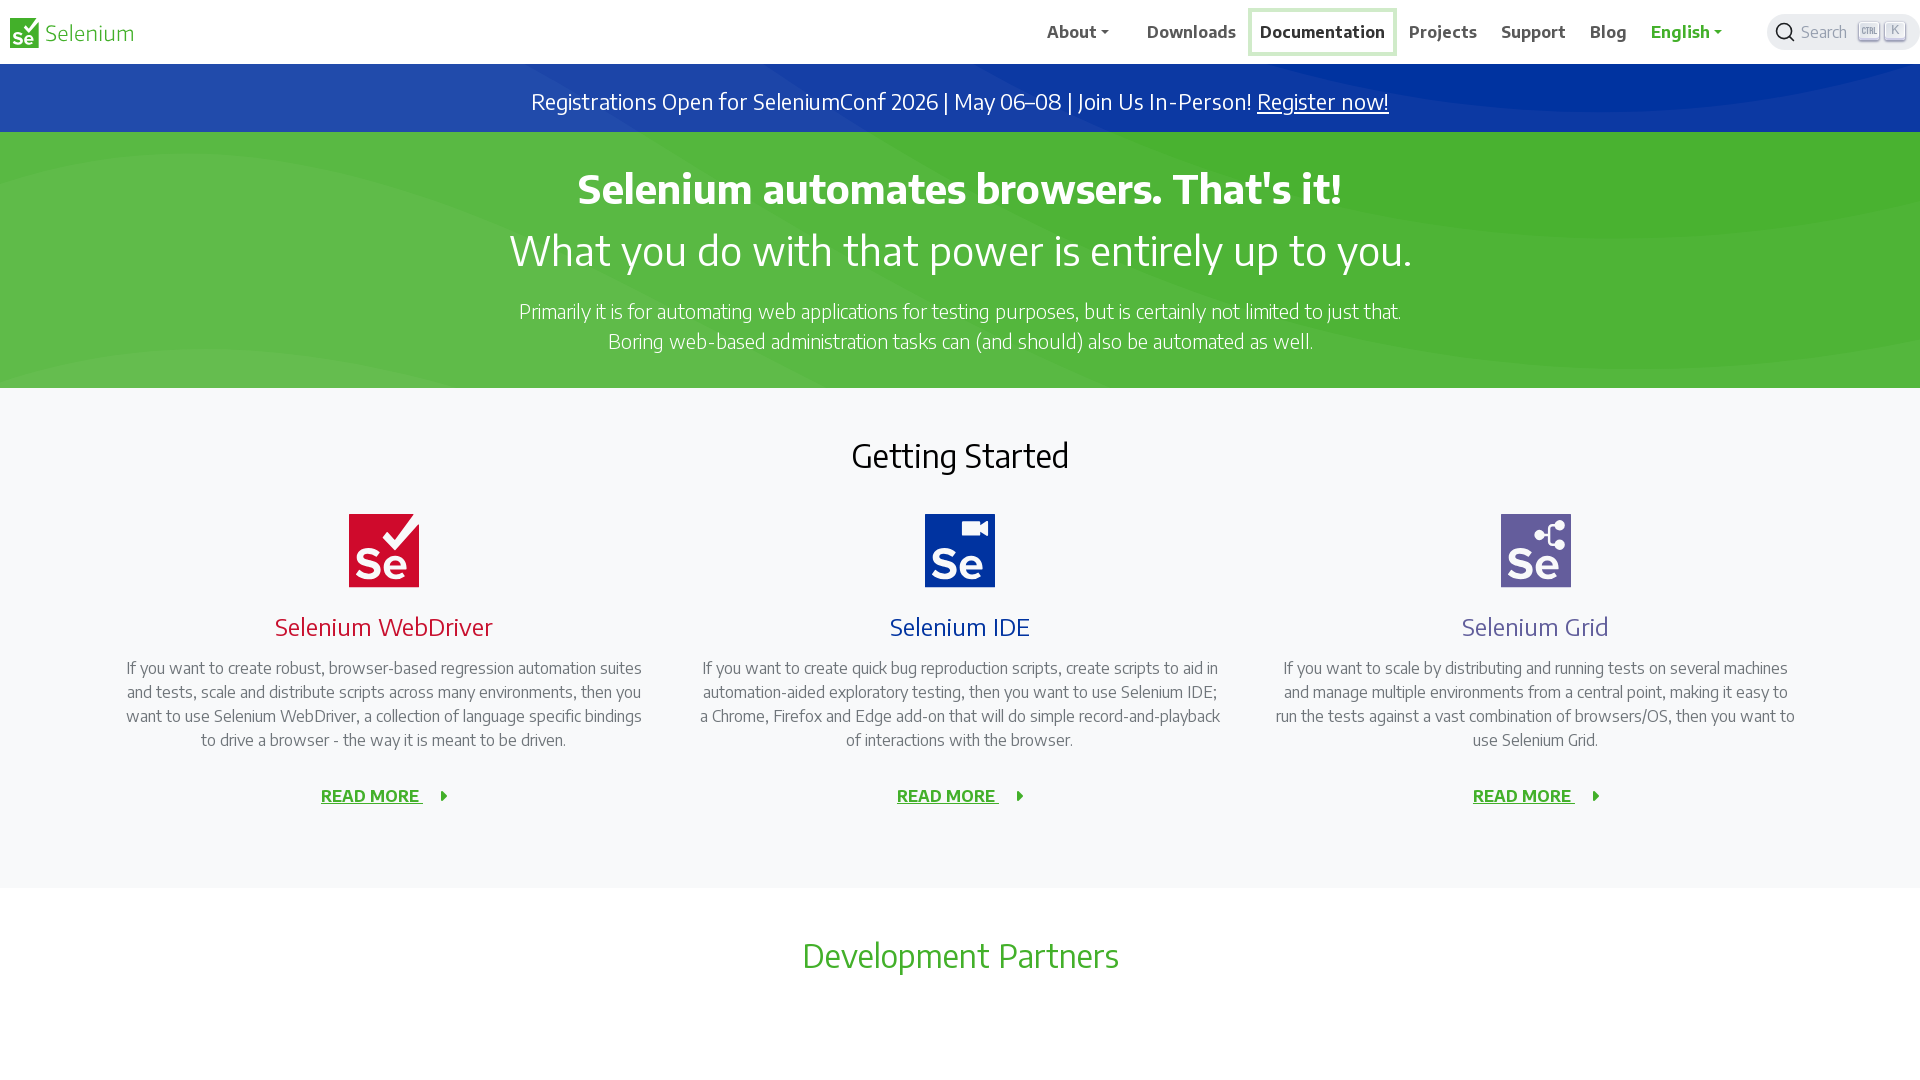

Waited 500ms before next right-click
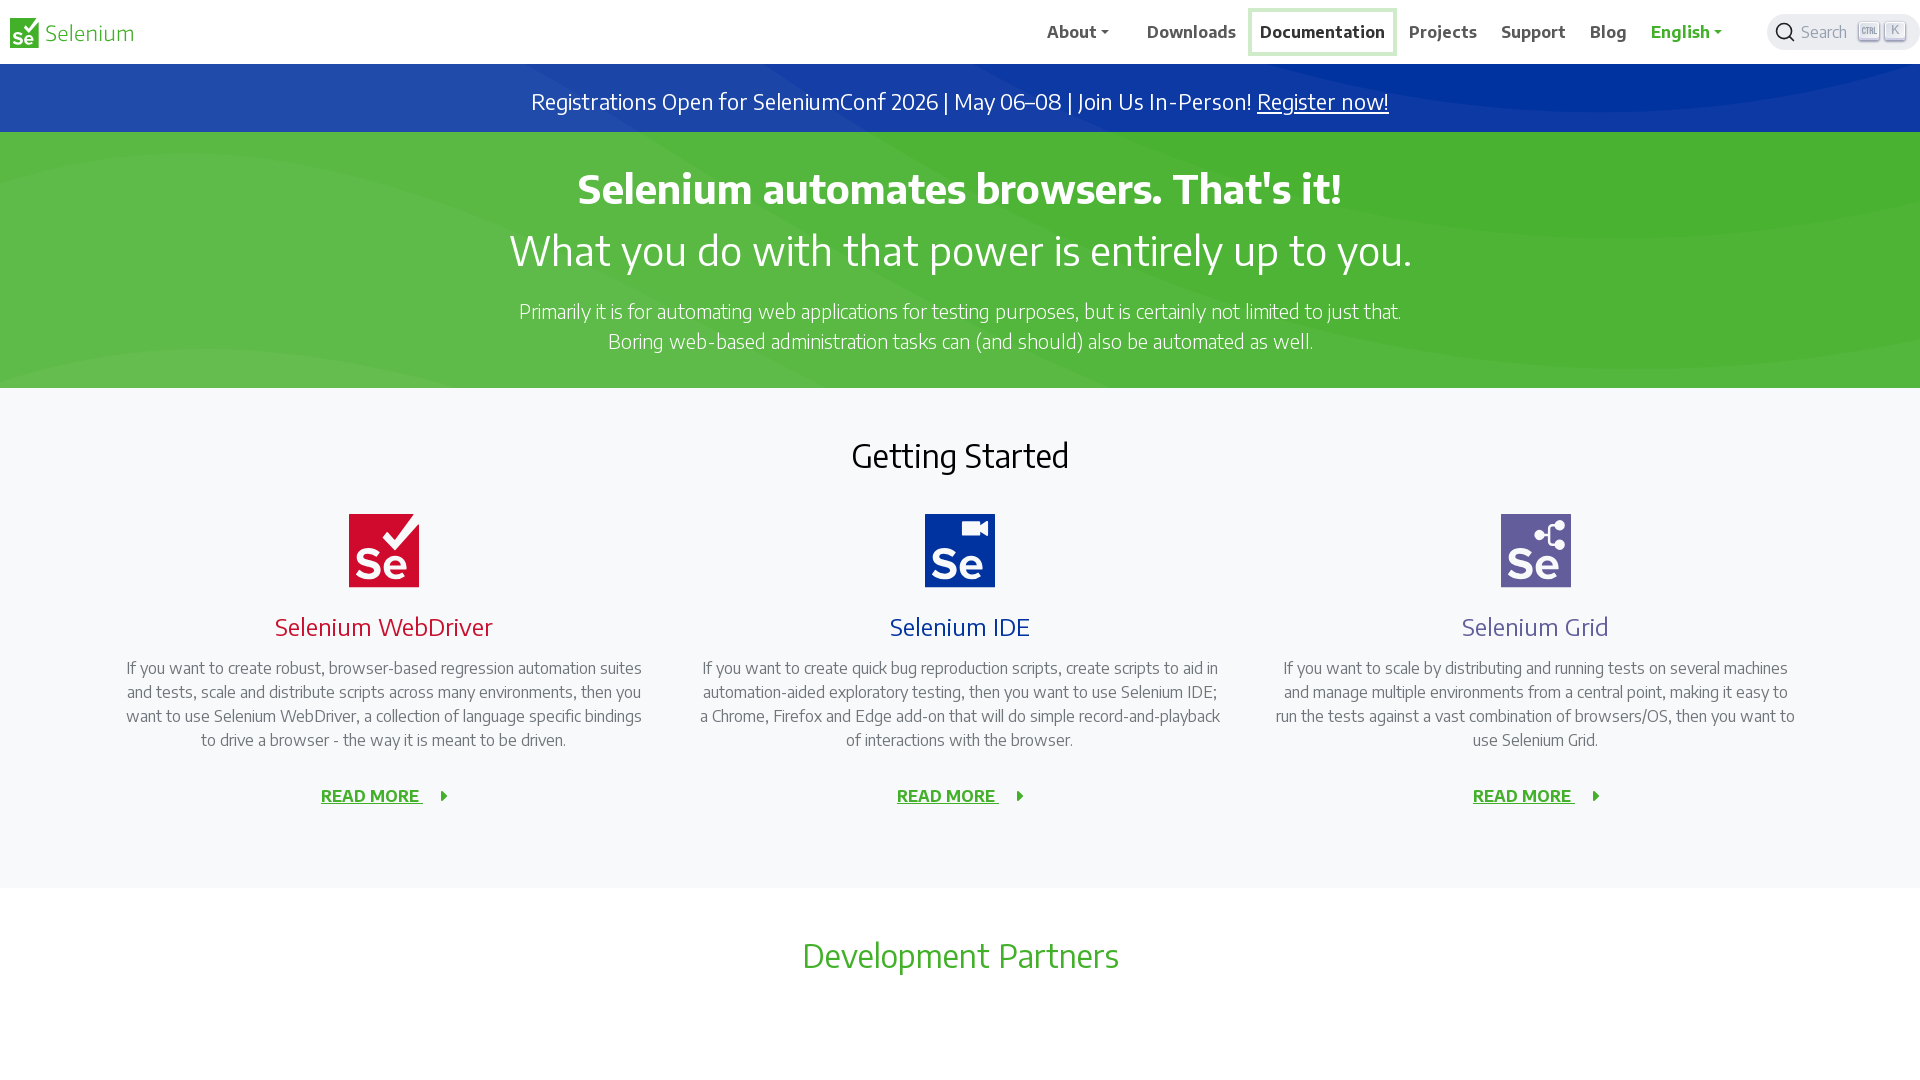

Right-clicked on navigation link: //a[.='Projects'] at (1443, 32) on //a[.='Projects']
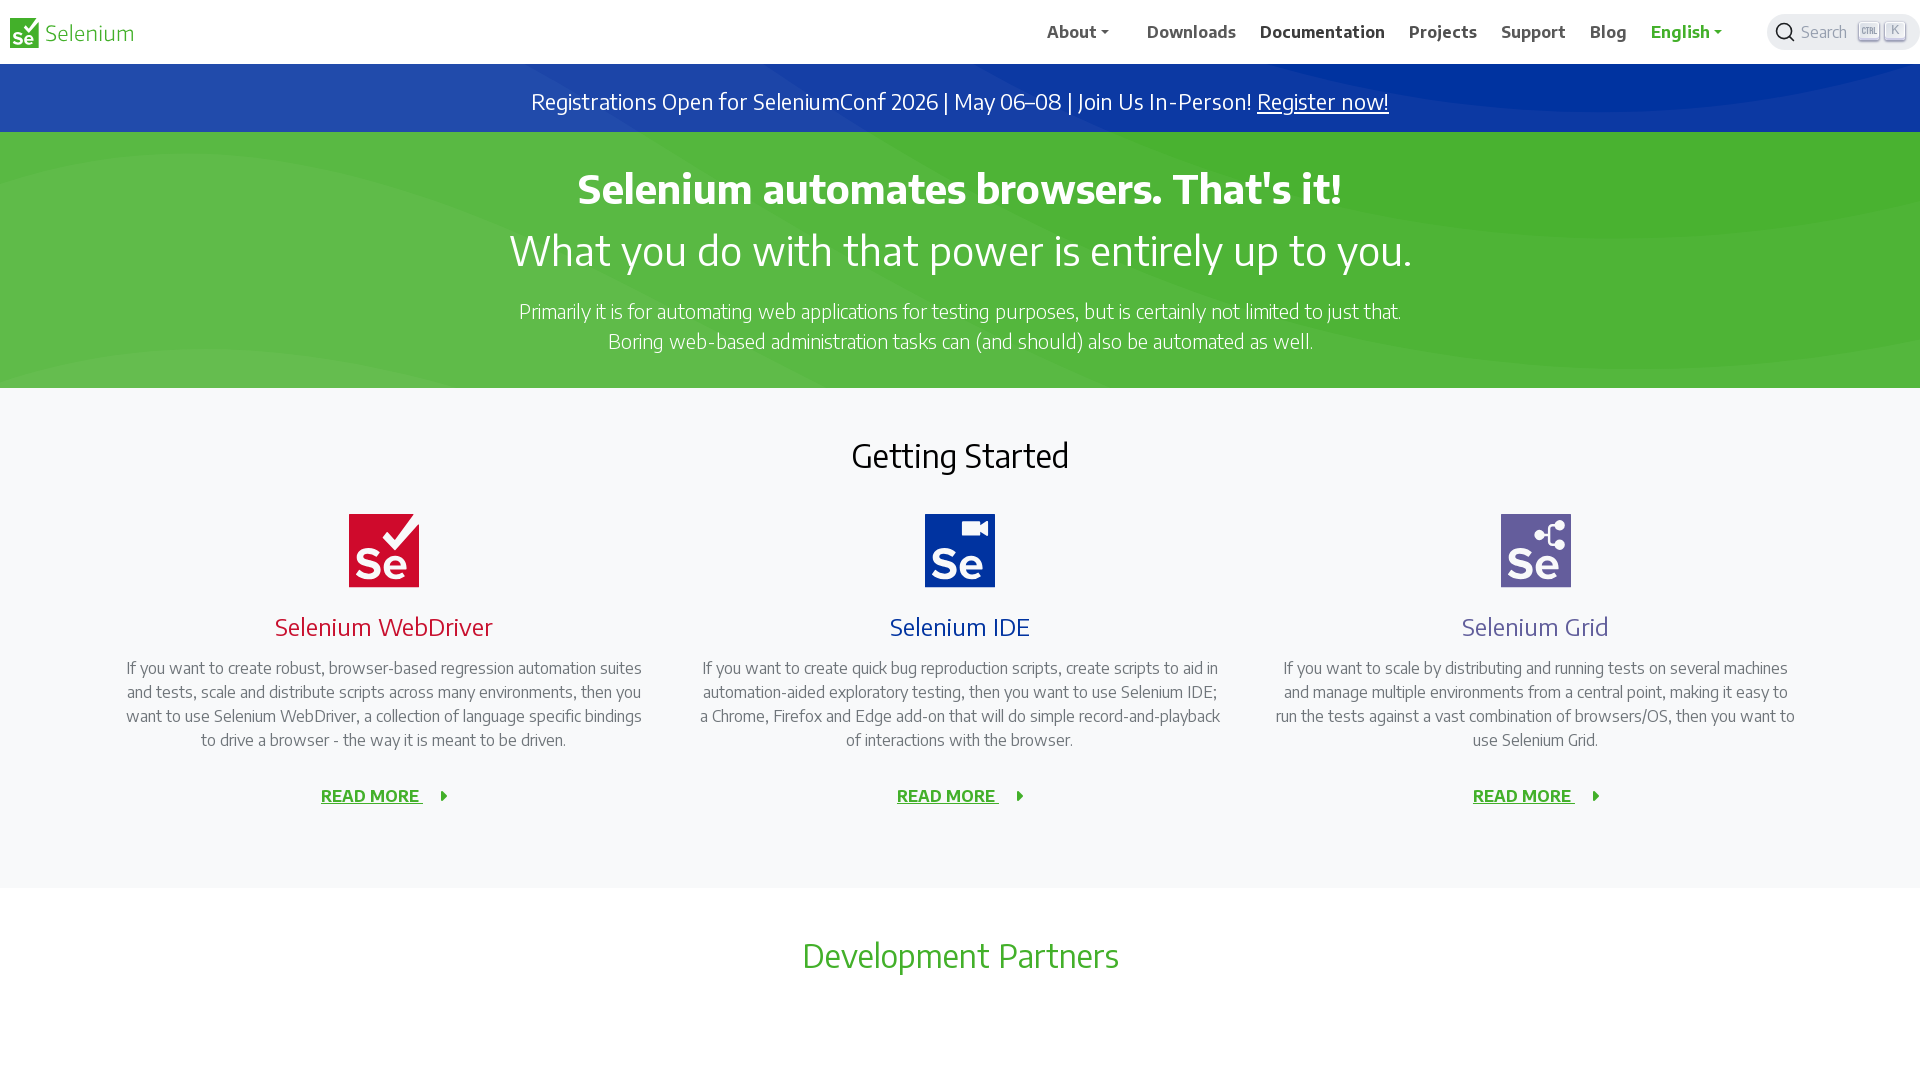

Waited 500ms for context menu to appear
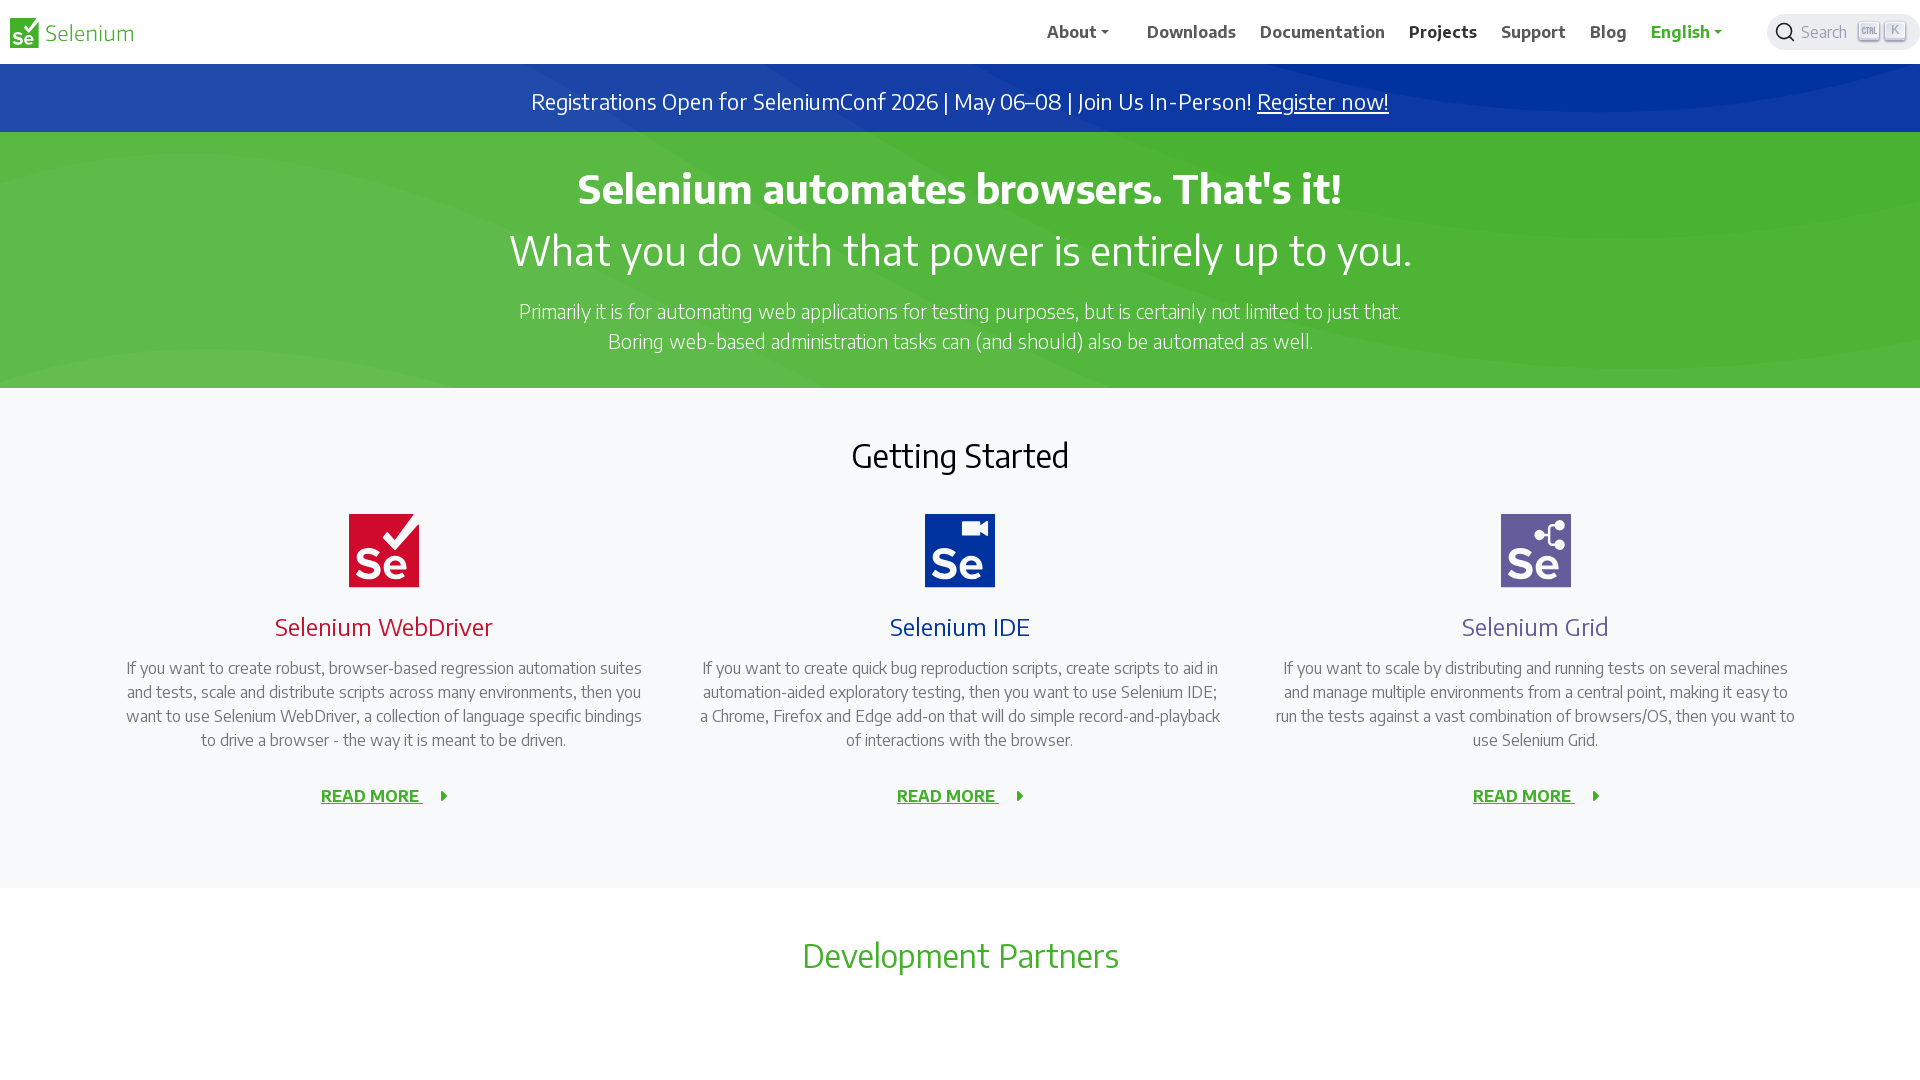

Pressed Escape to close context menu
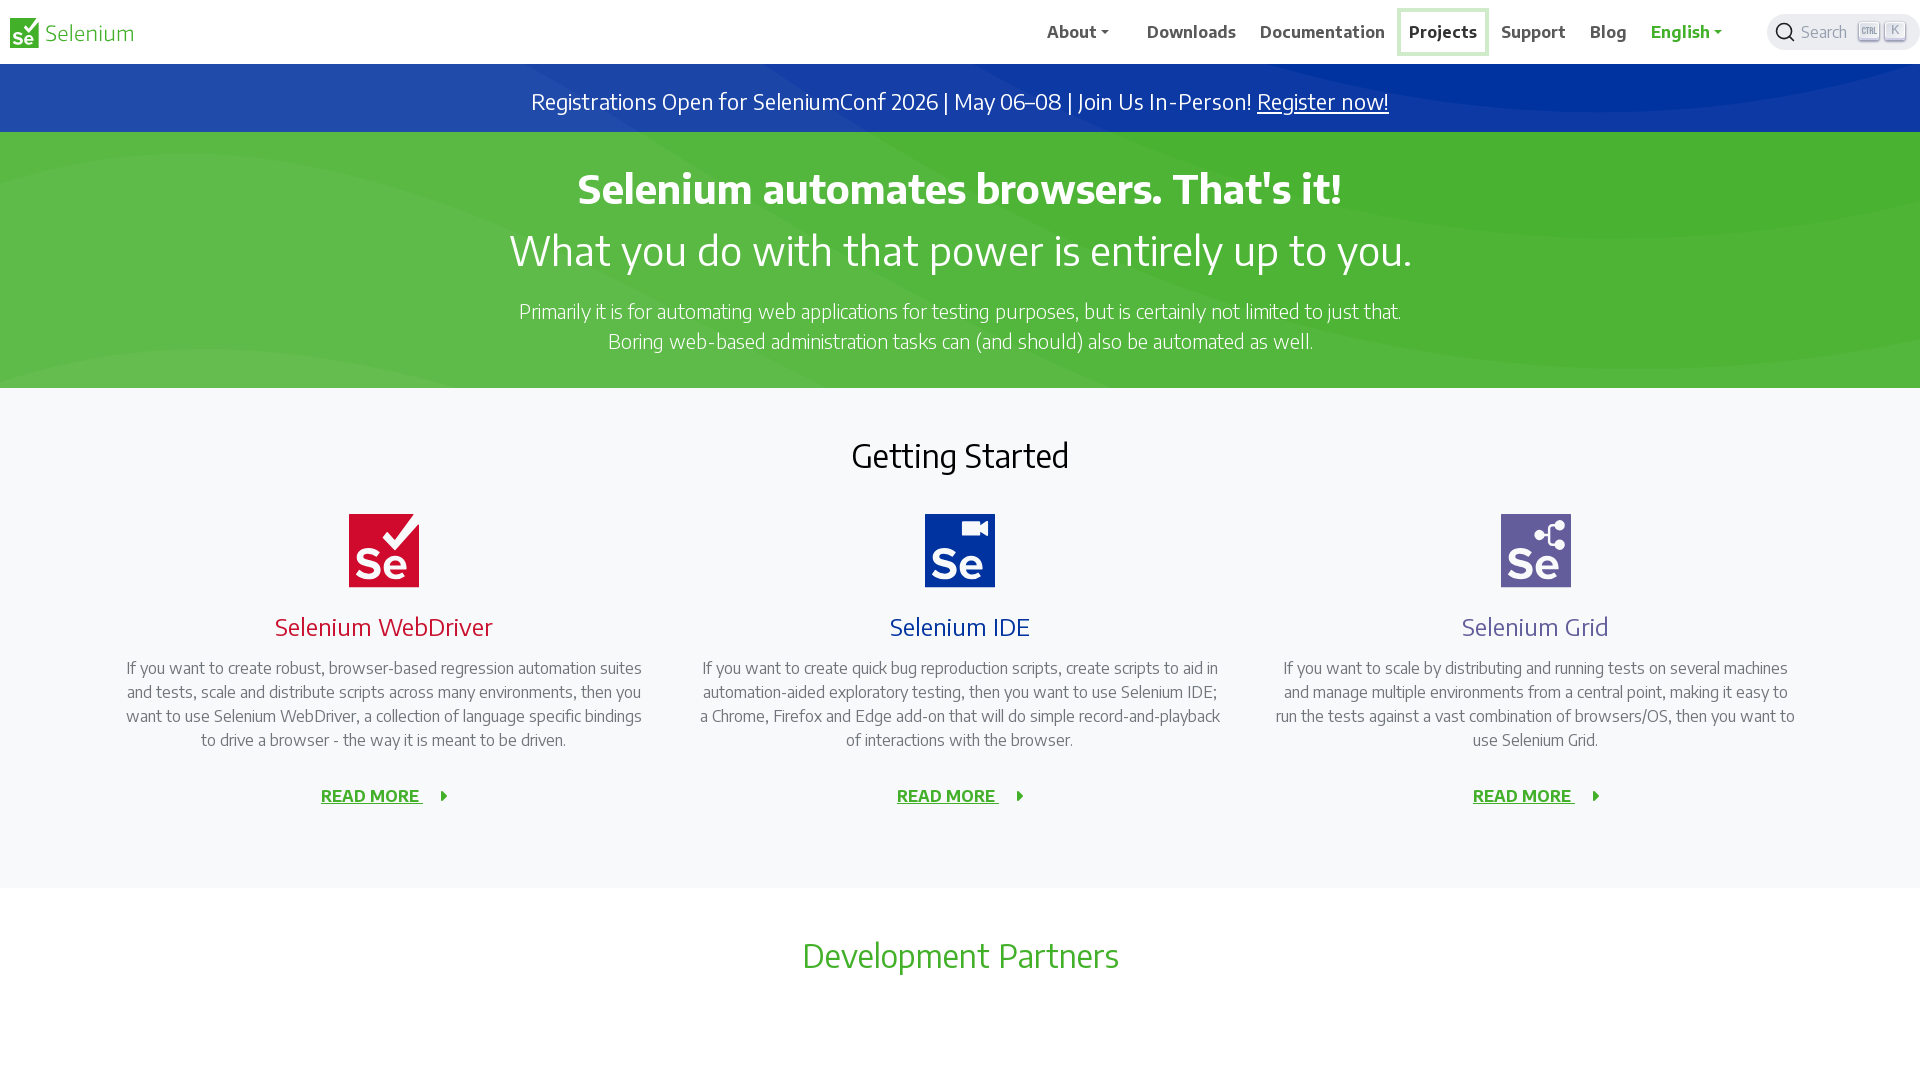

Waited 500ms before next right-click
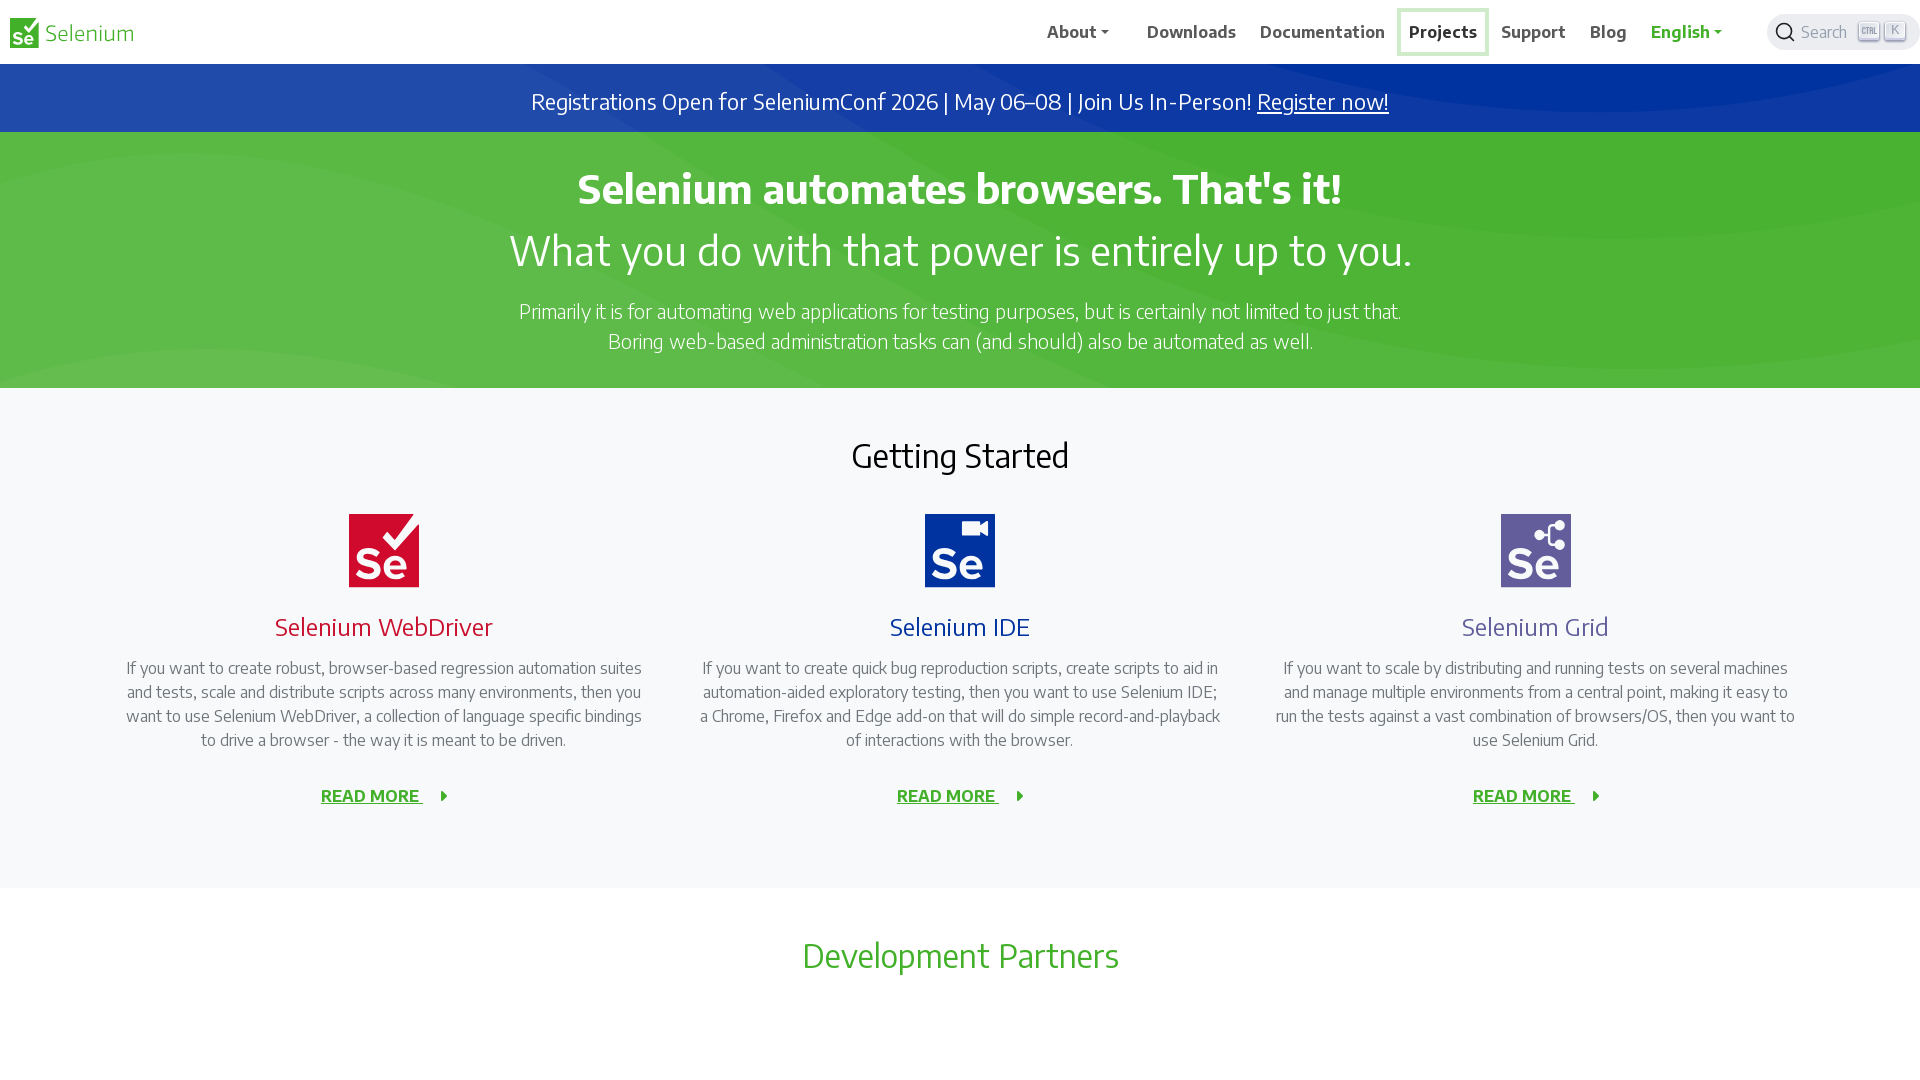

Right-clicked on navigation link: //a[.='Support'] at (1534, 32) on //a[.='Support']
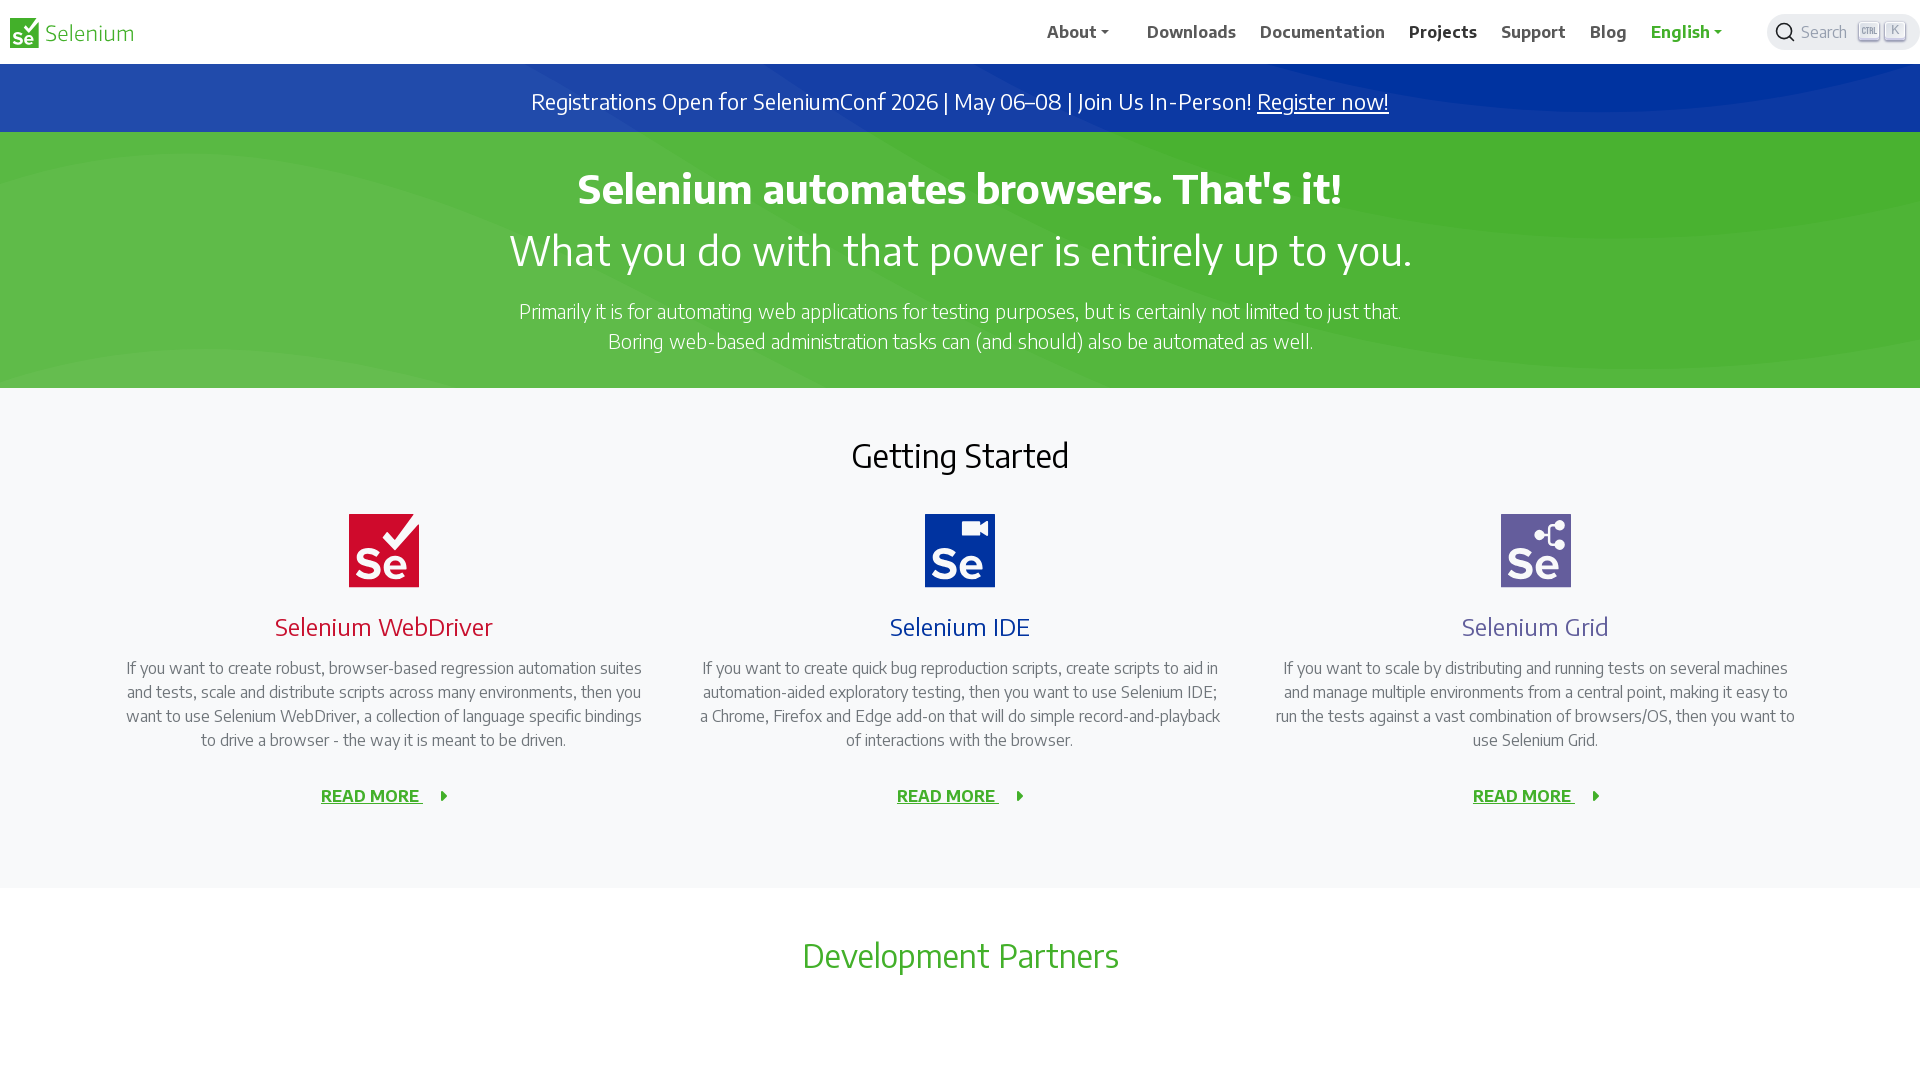

Waited 500ms for context menu to appear
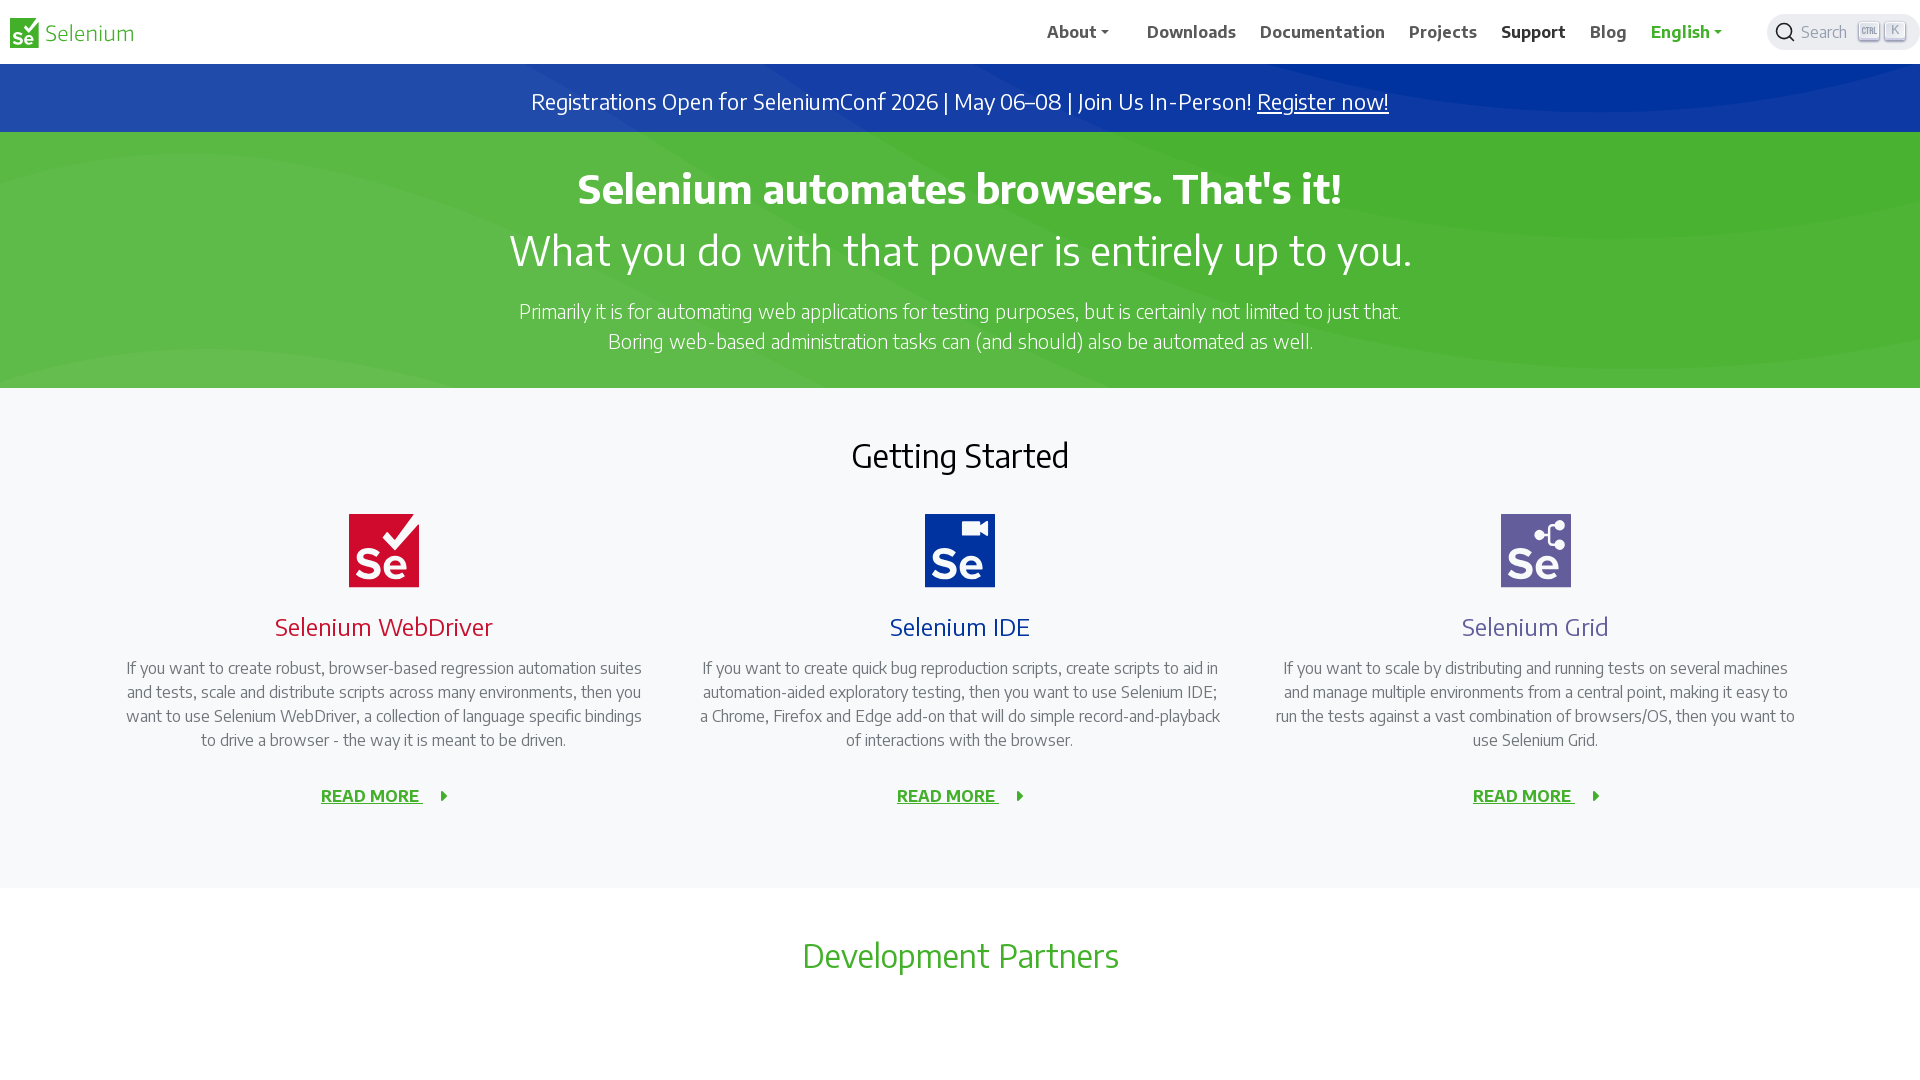

Pressed Escape to close context menu
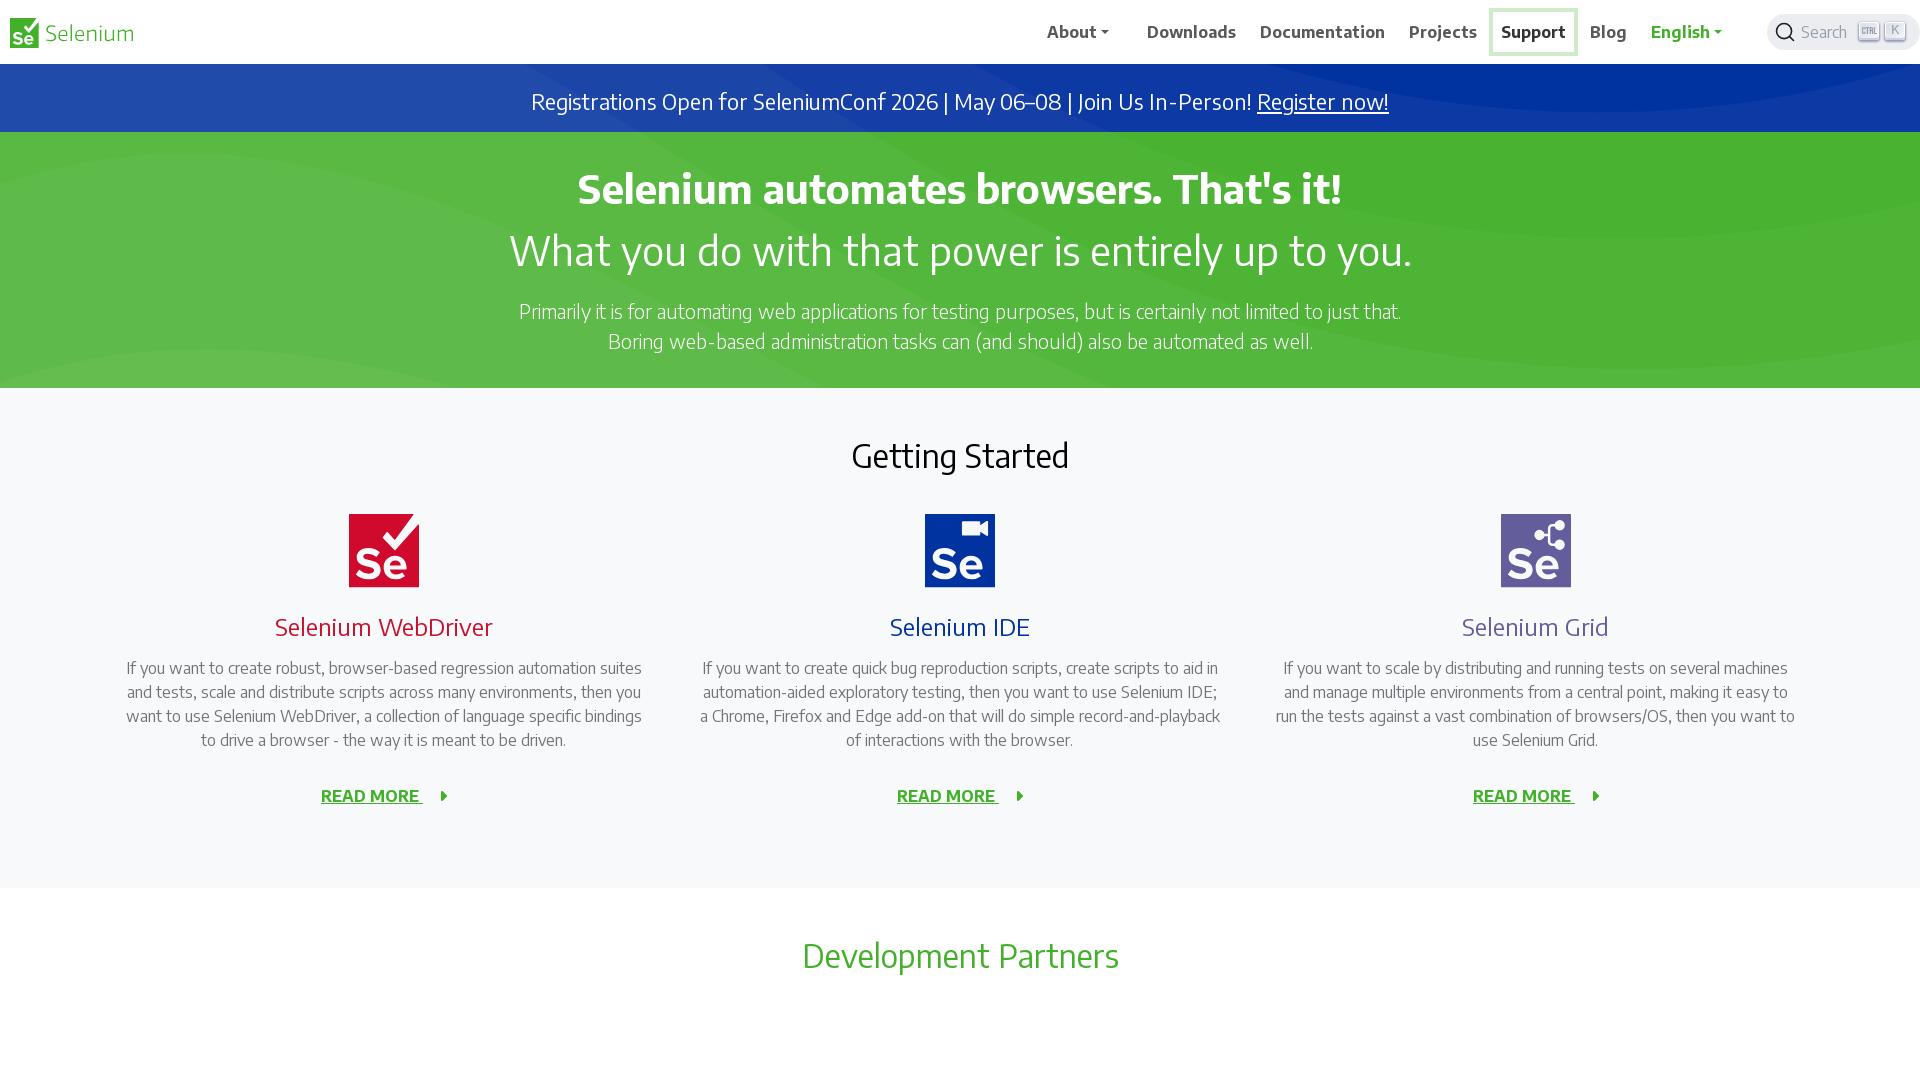

Waited 500ms before next right-click
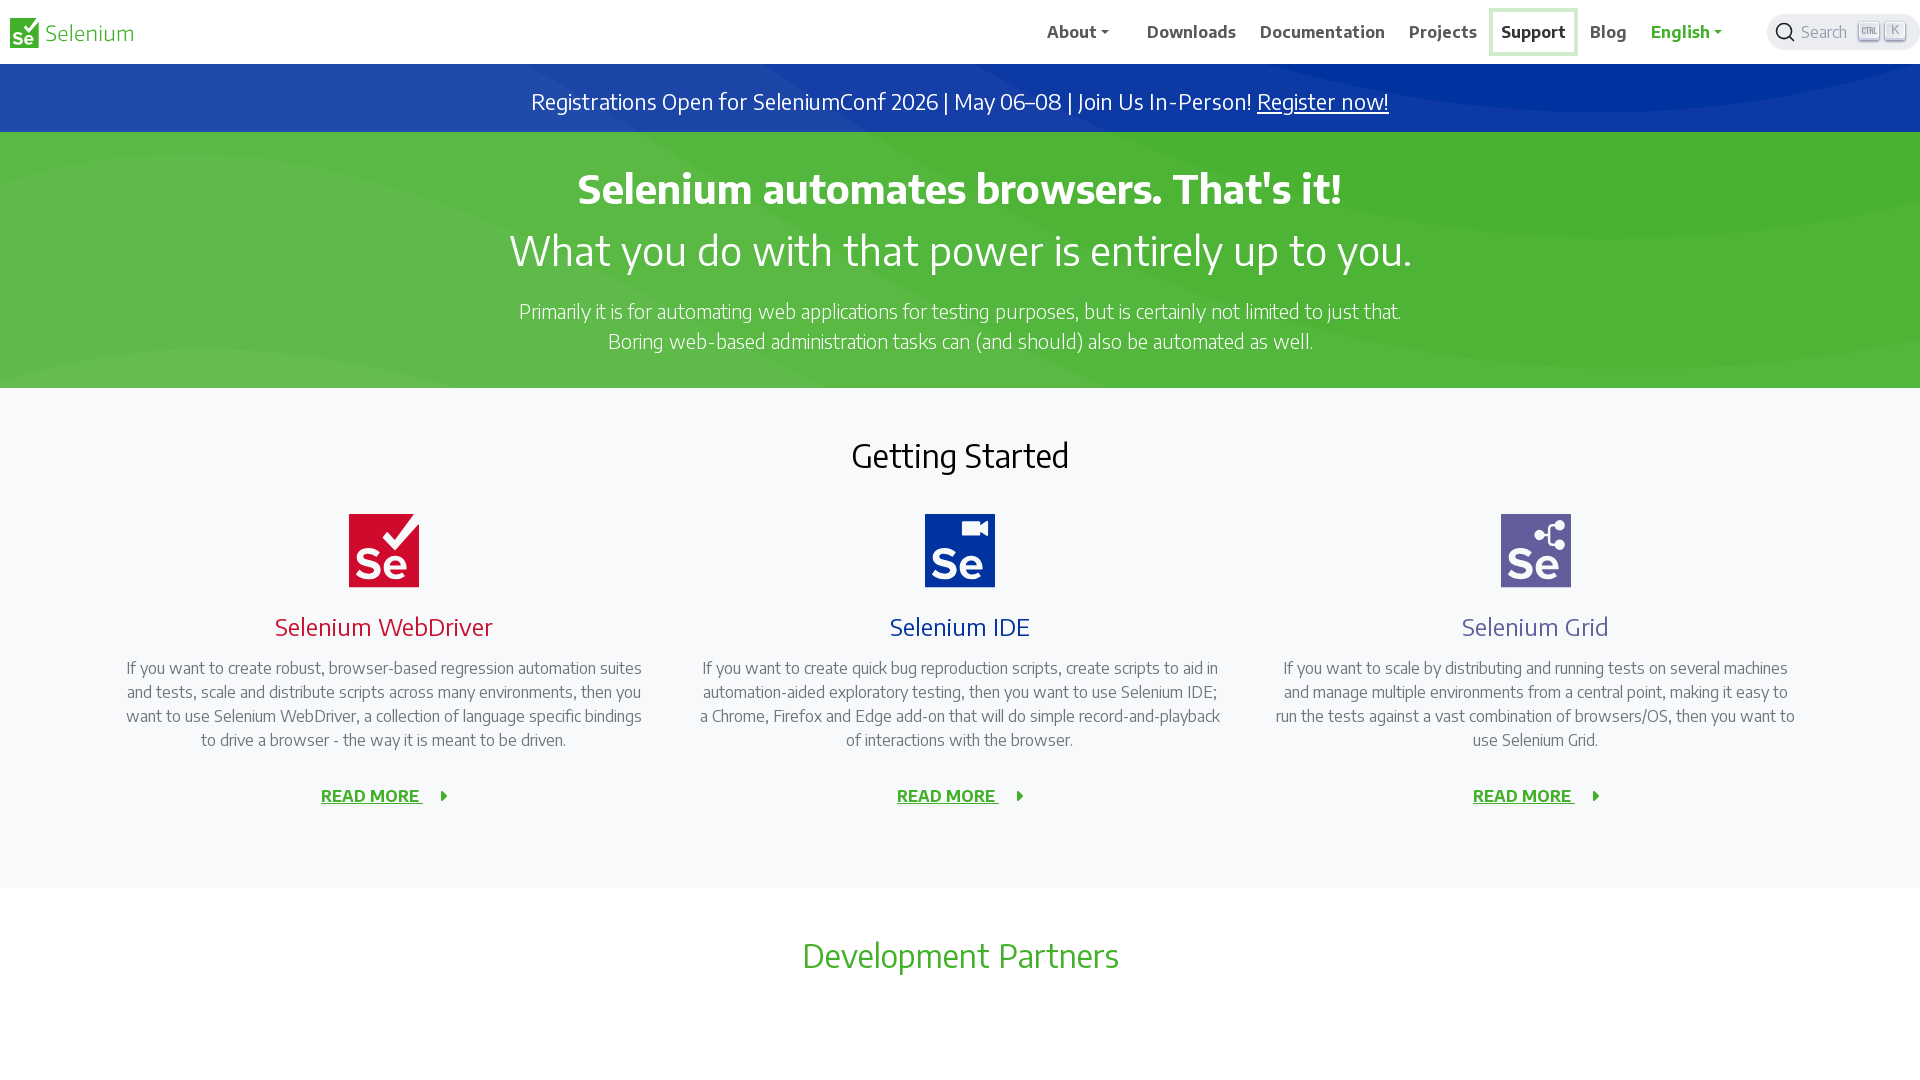

Right-clicked on navigation link: //a[.='Blog'] at (1609, 32) on //a[.='Blog']
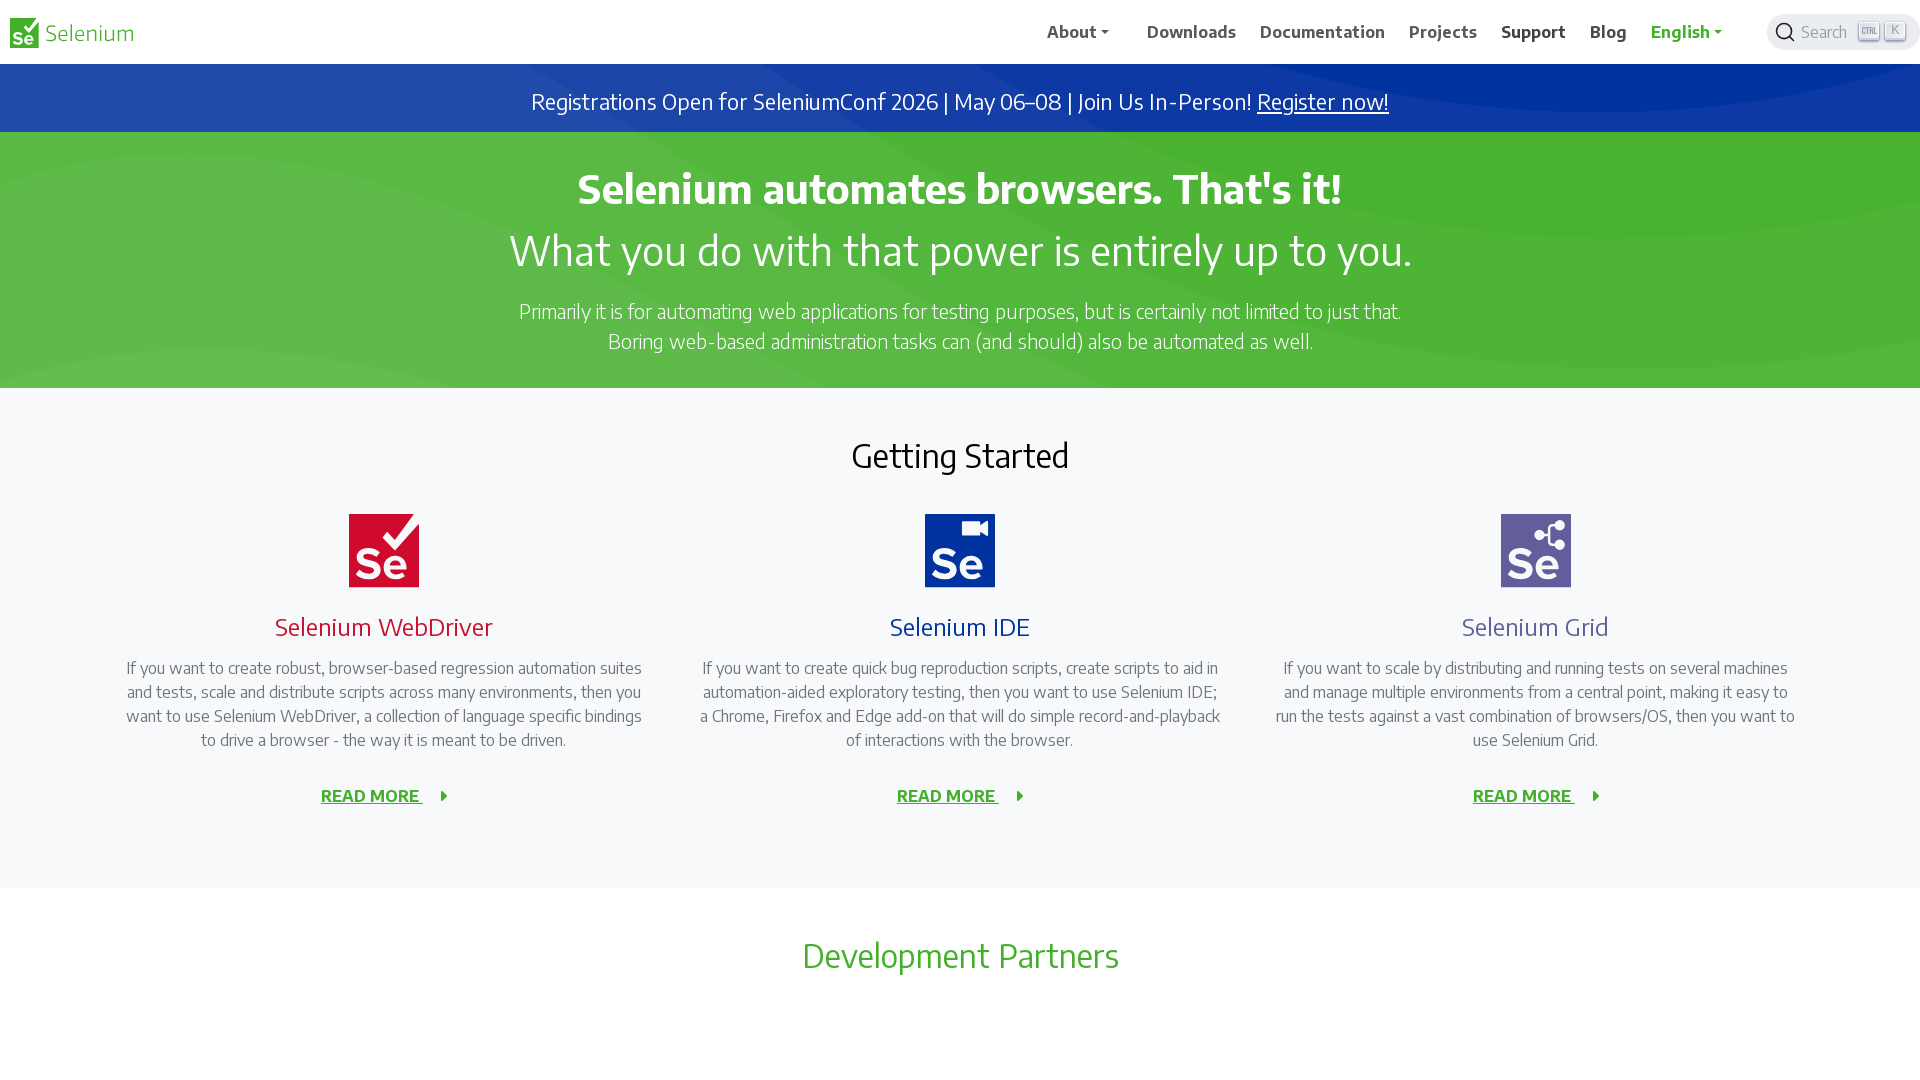

Waited 500ms for context menu to appear
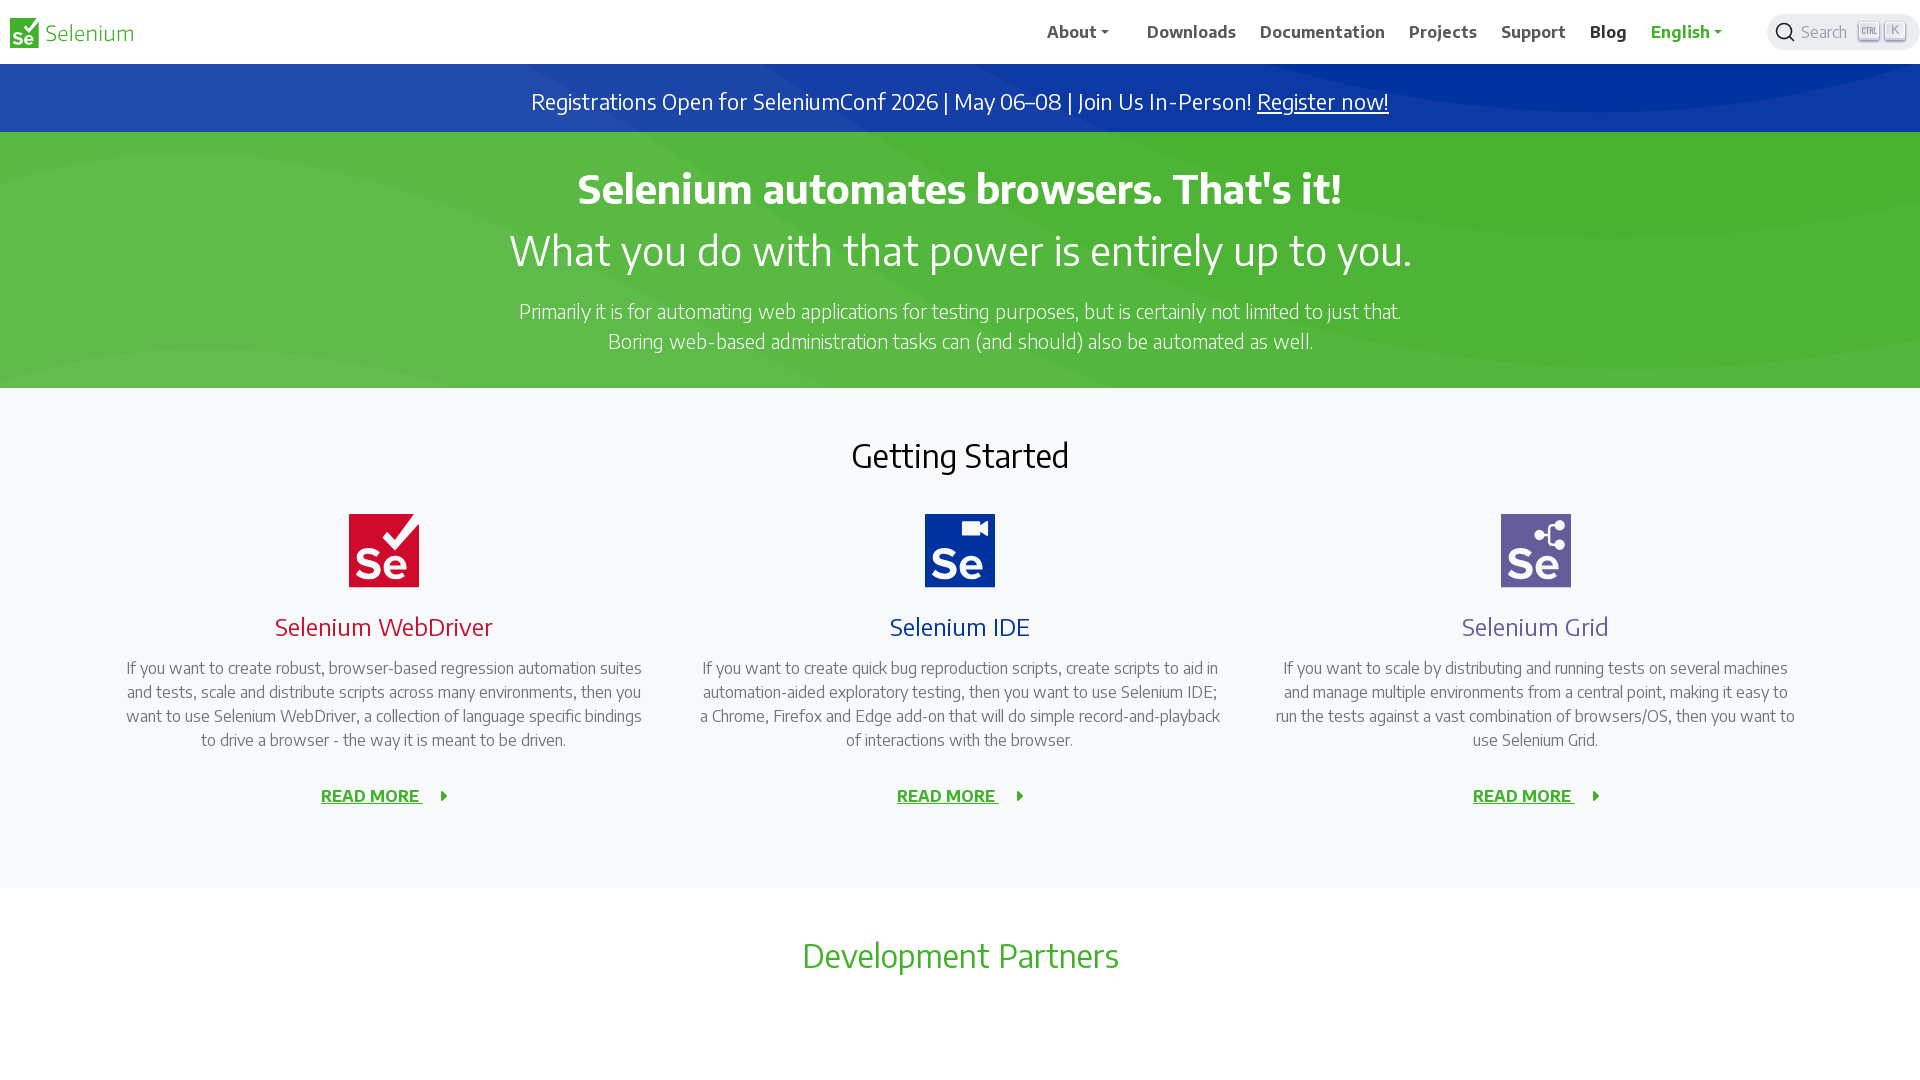

Pressed Escape to close context menu
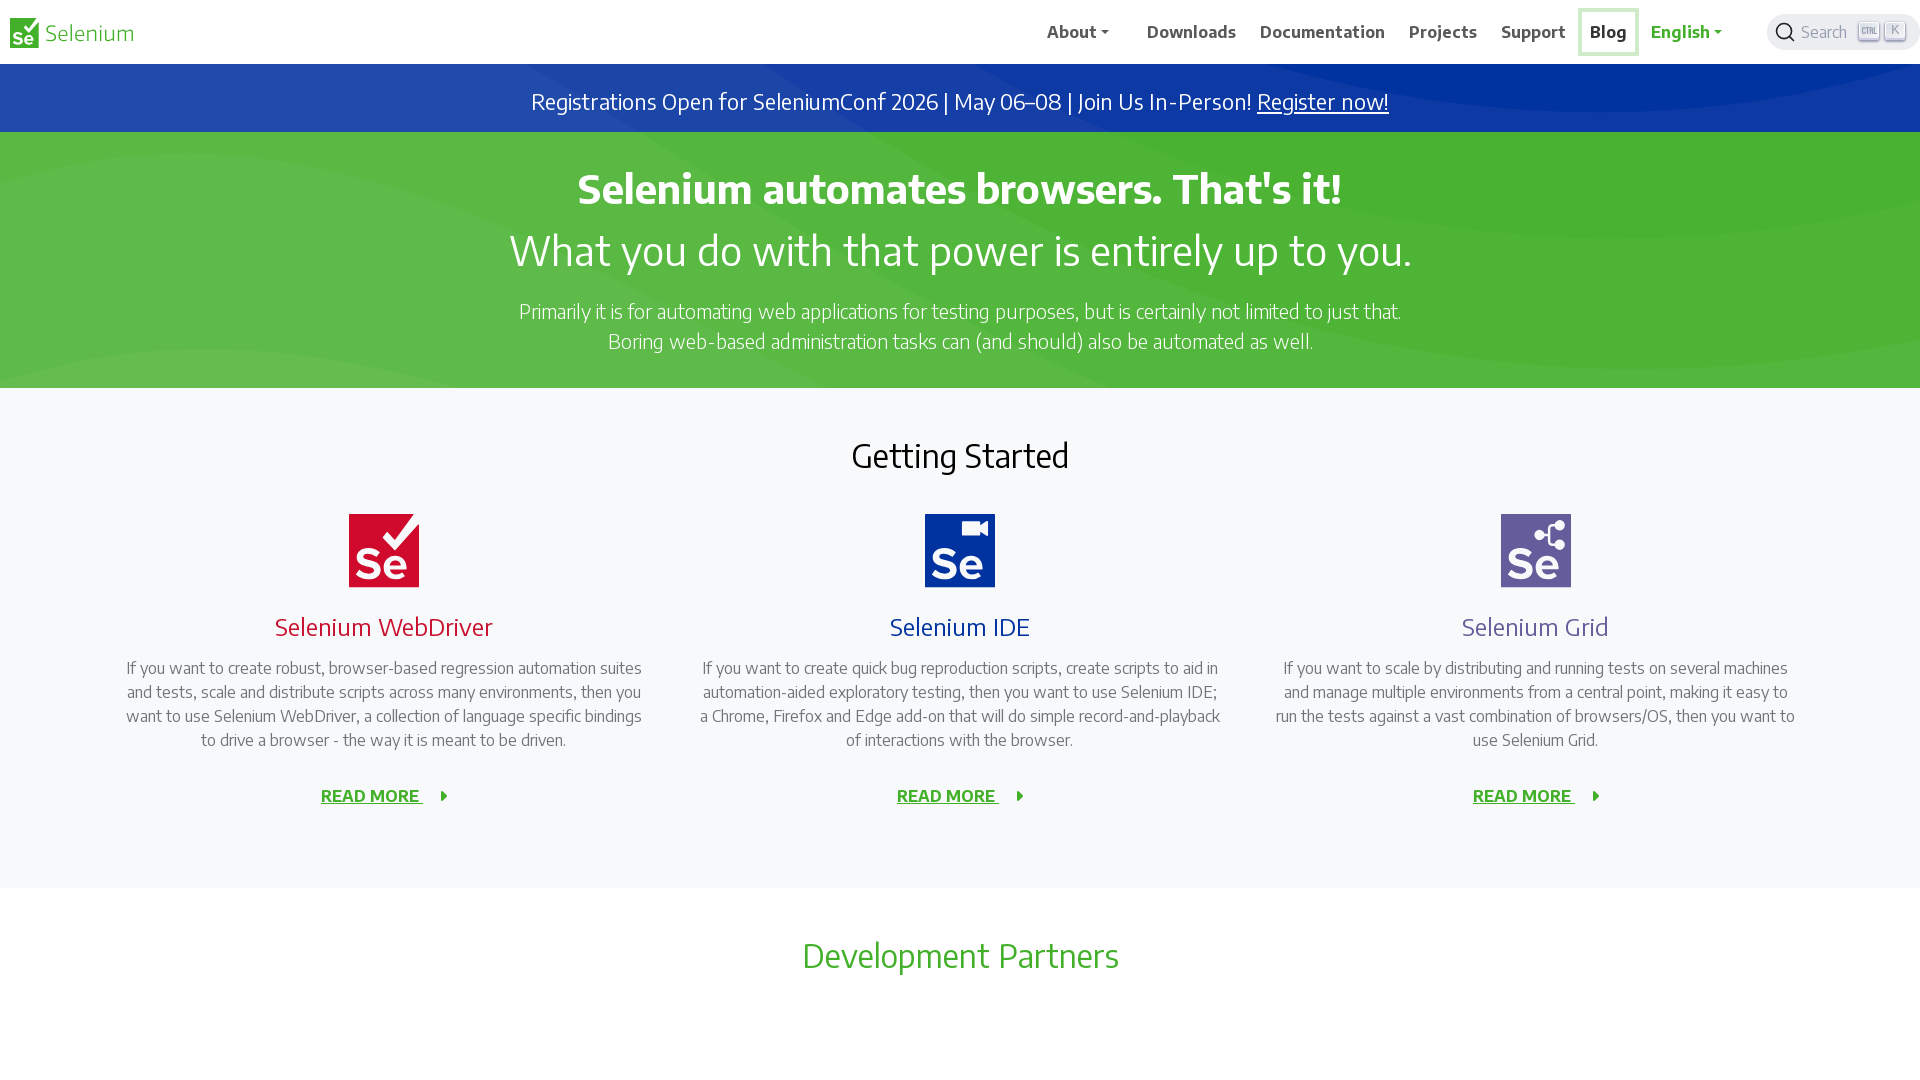

Waited 500ms before next right-click
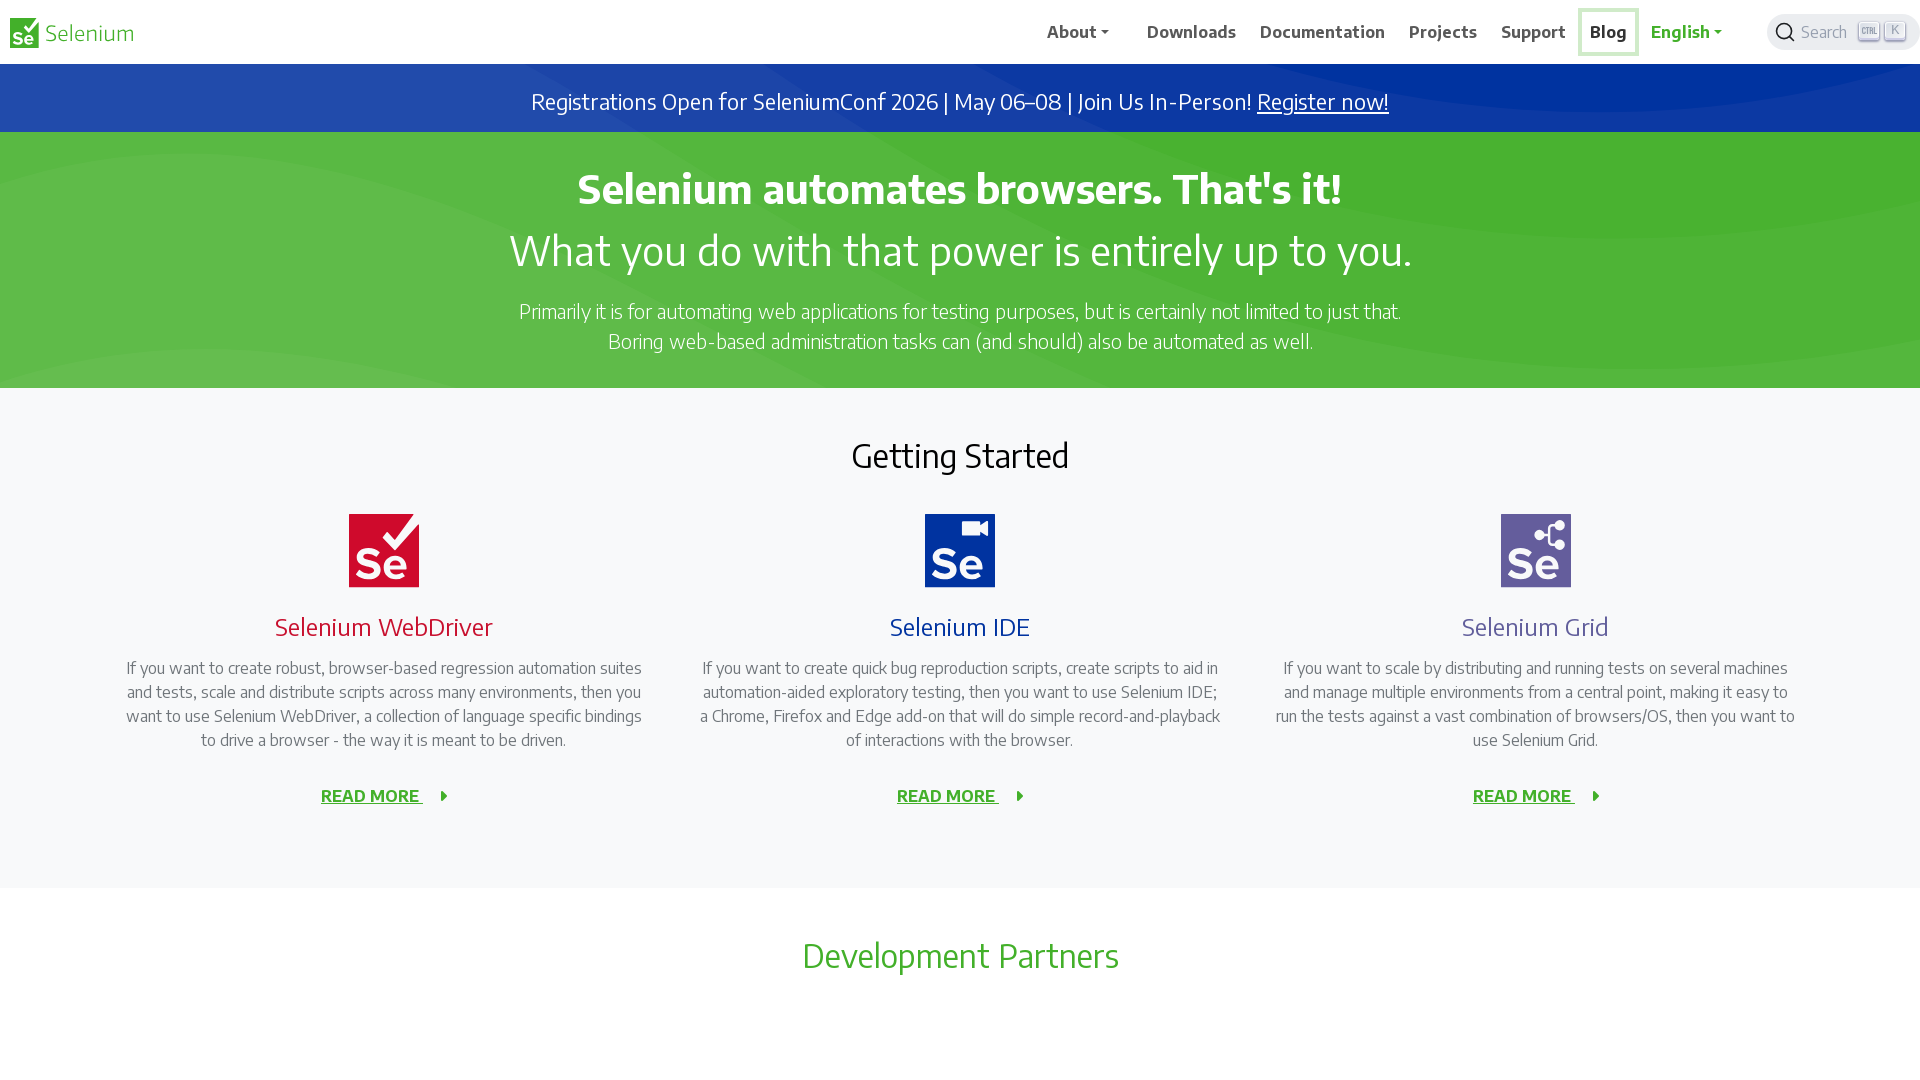

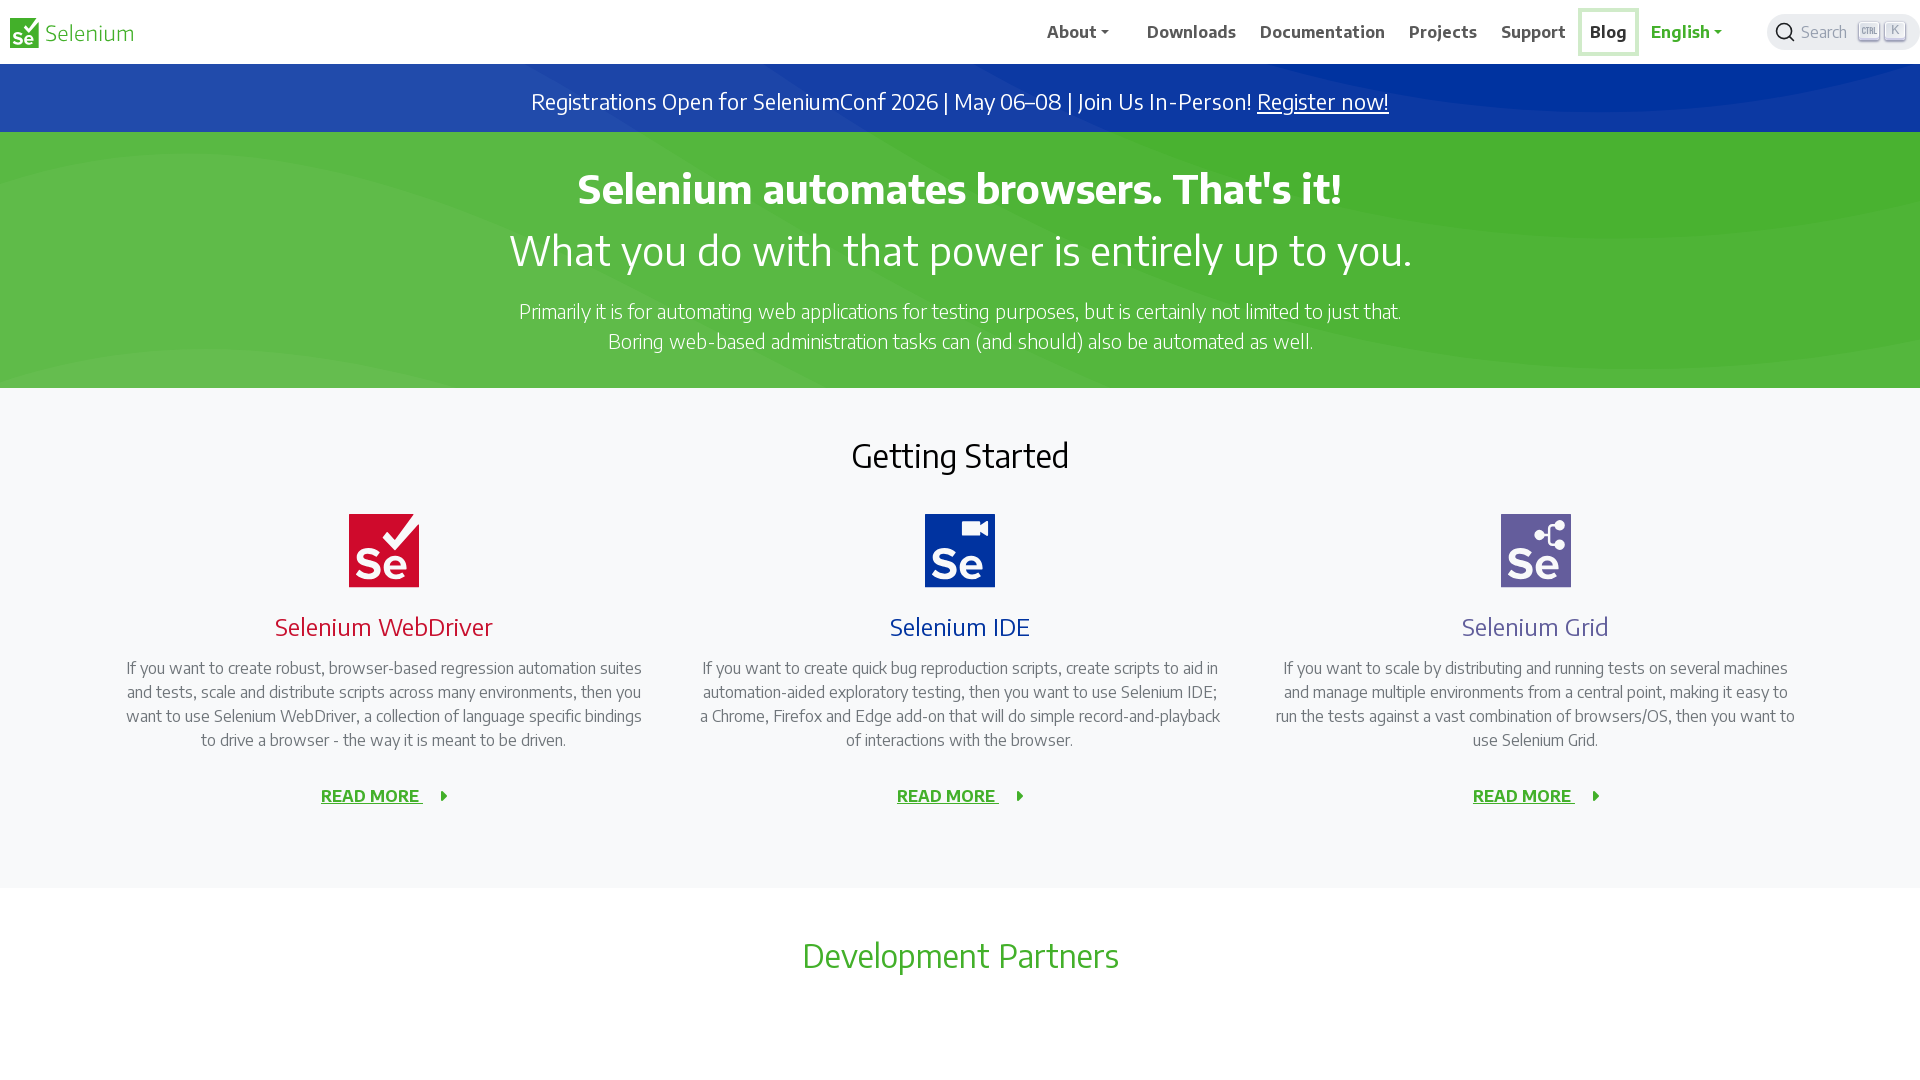